Tests the jQuery UI color picker slider by dragging the slider handle to change colors and verifying the position

Starting URL: https://jqueryui.com/slider/#colorpicker

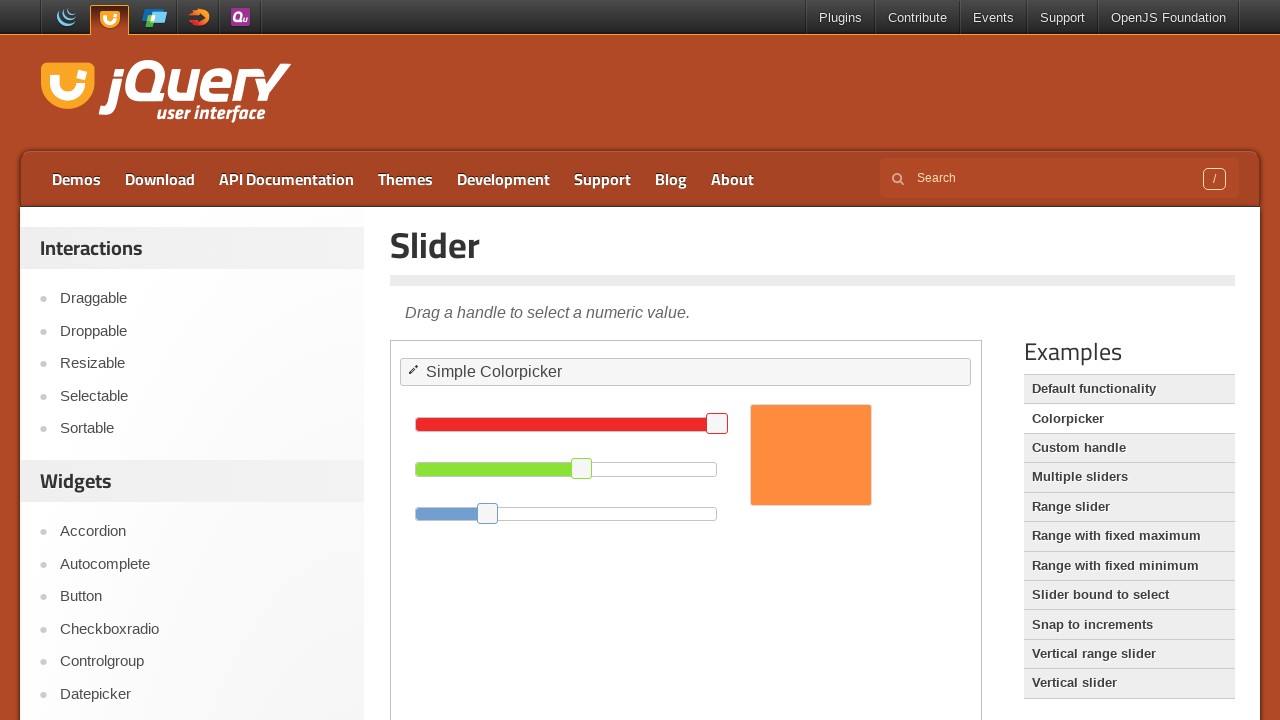

Located iframe containing the color picker
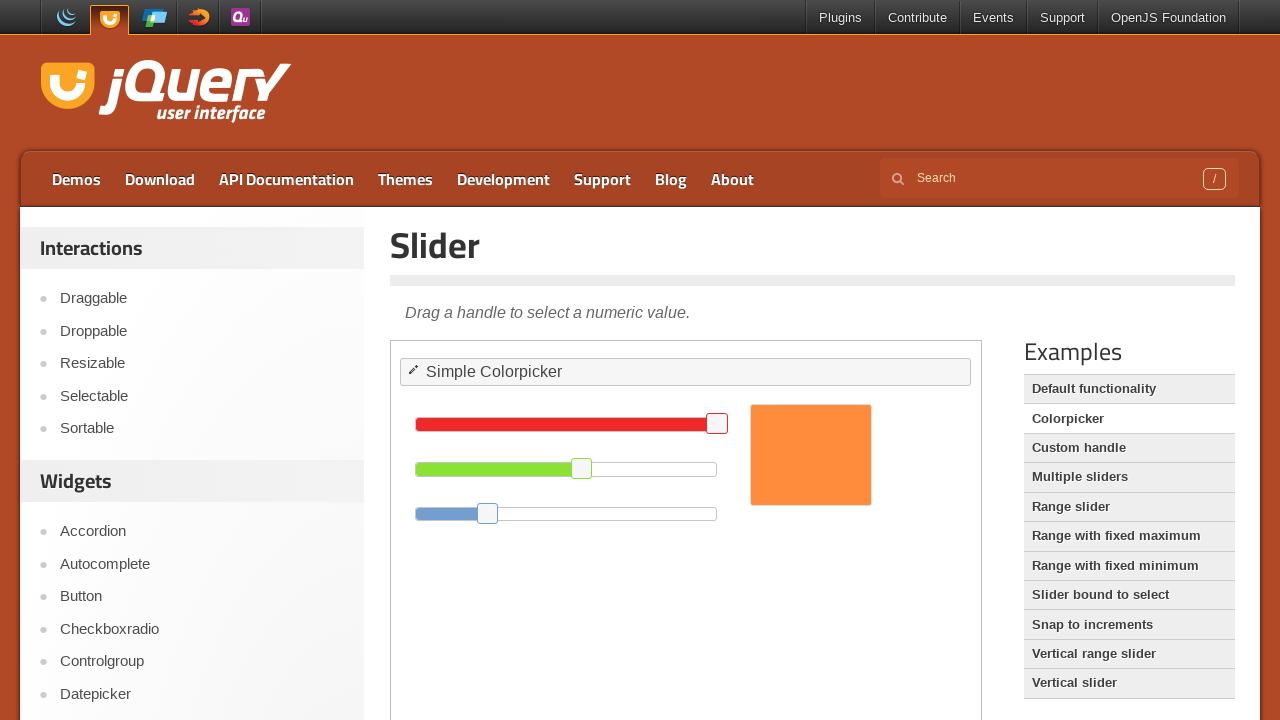

Located slider handle element
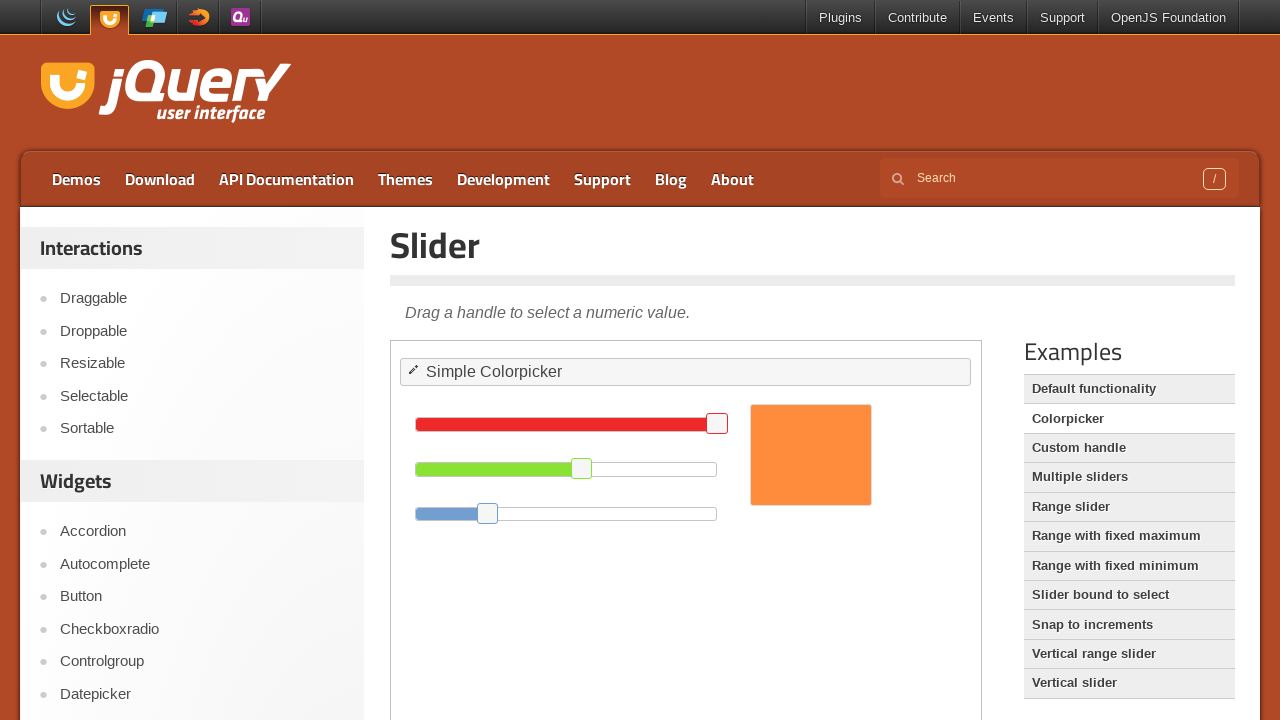

Retrieved slider handle bounding box
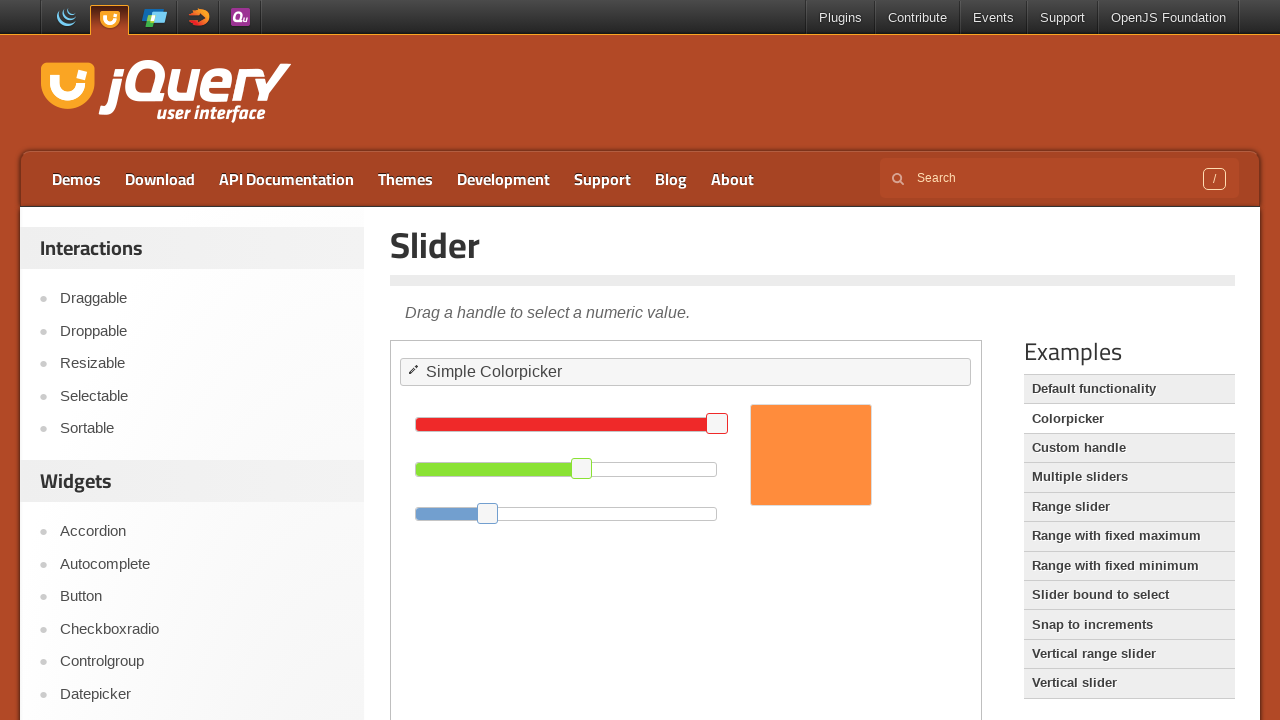

Moved mouse to slider handle position (iteration 1/10) at (582, 468)
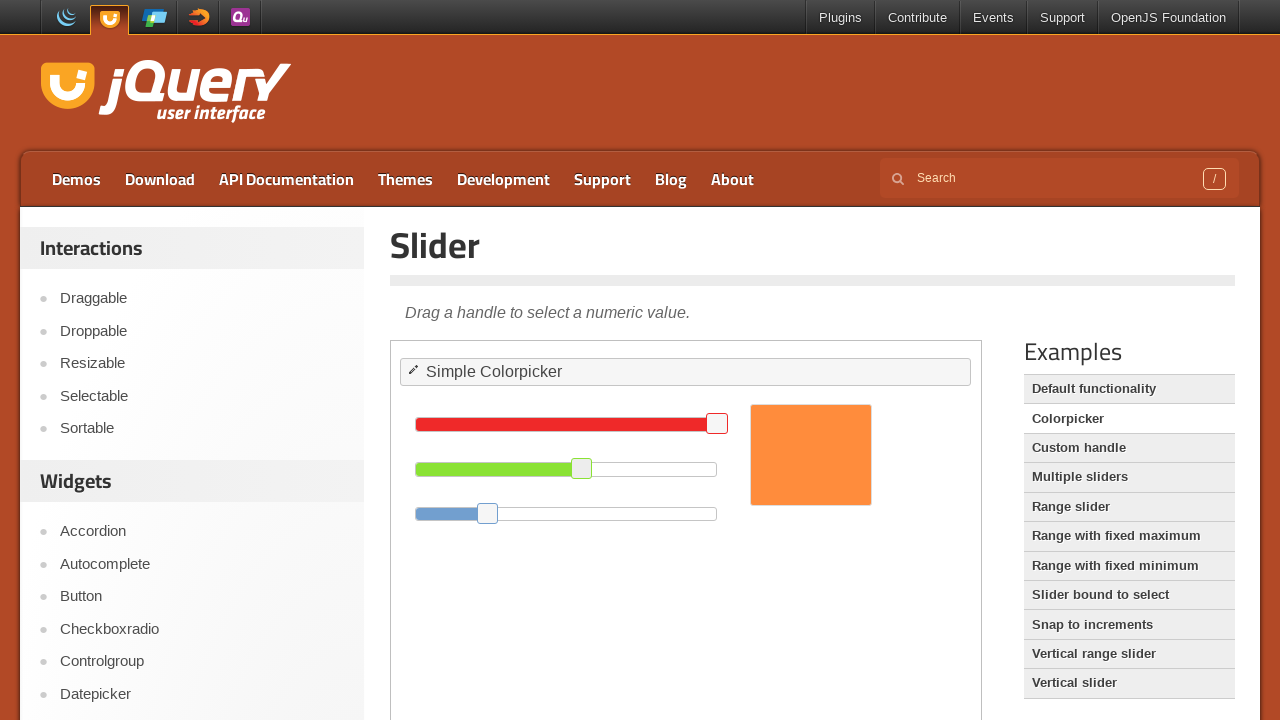

Mouse button pressed down on slider handle (iteration 1/10) at (582, 468)
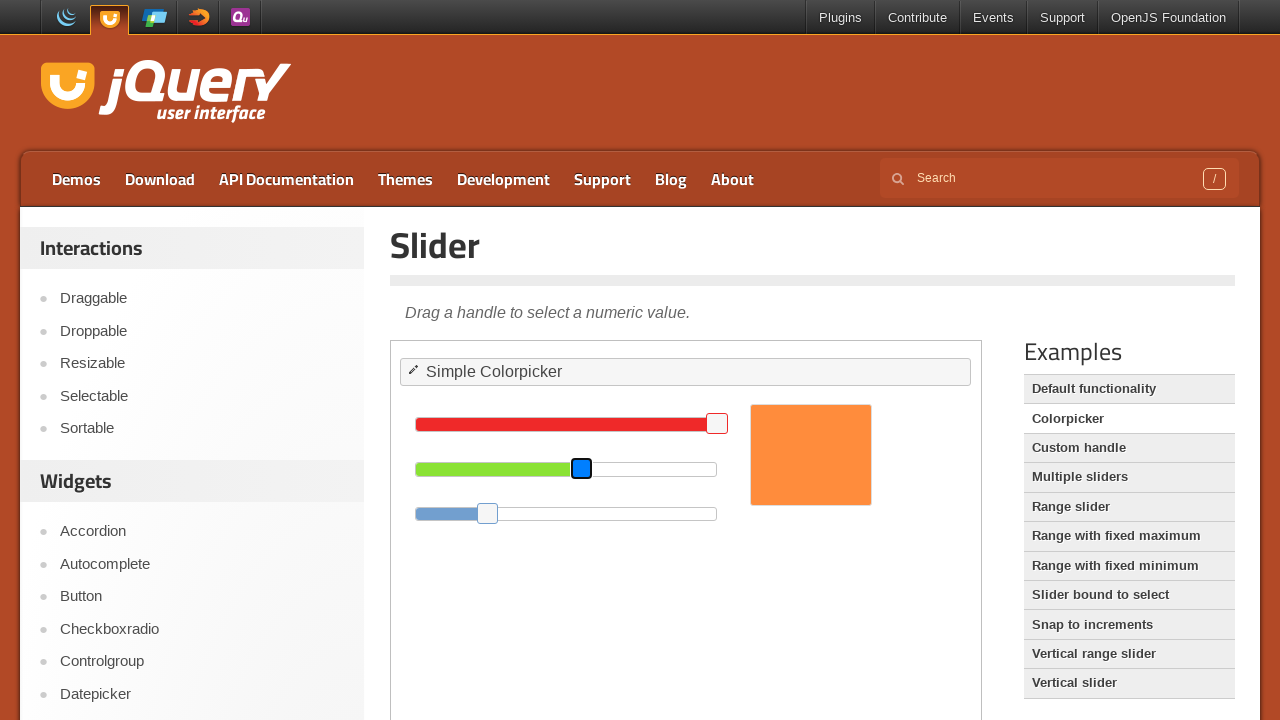

Dragged slider handle to the right (iteration 1/10) at (642, 468)
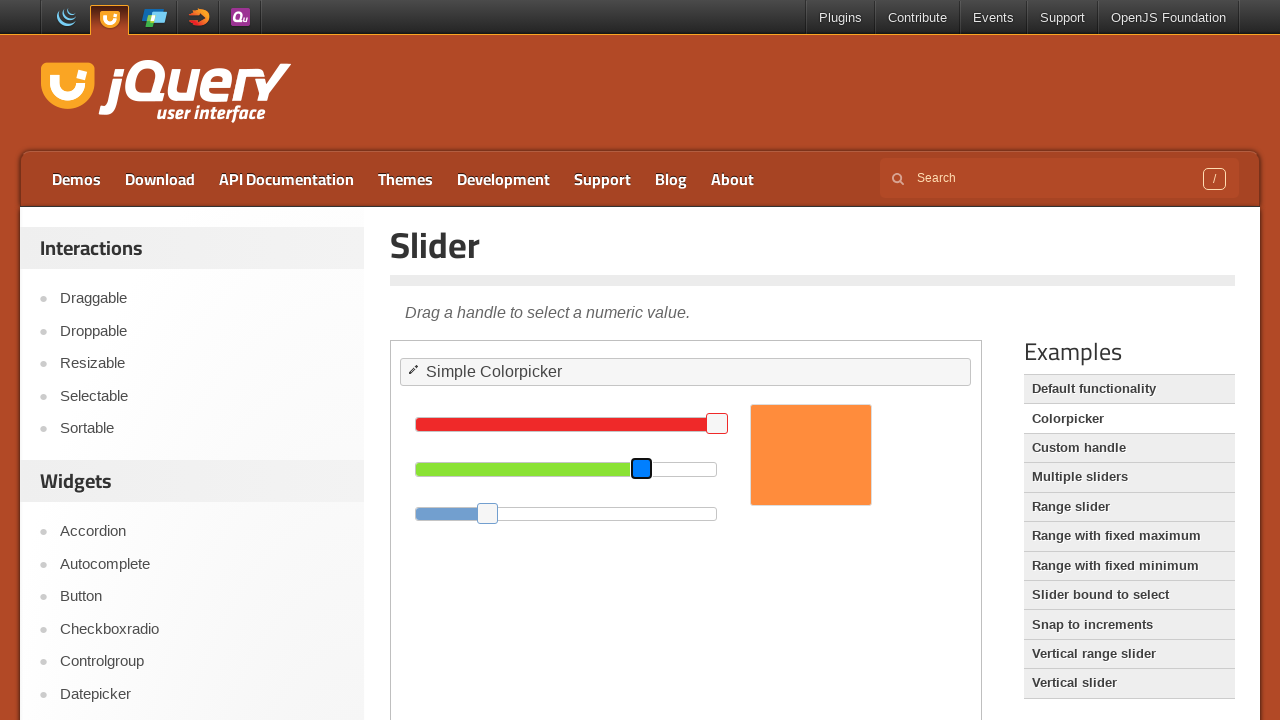

Mouse button released, slider position changed (iteration 1/10) at (642, 468)
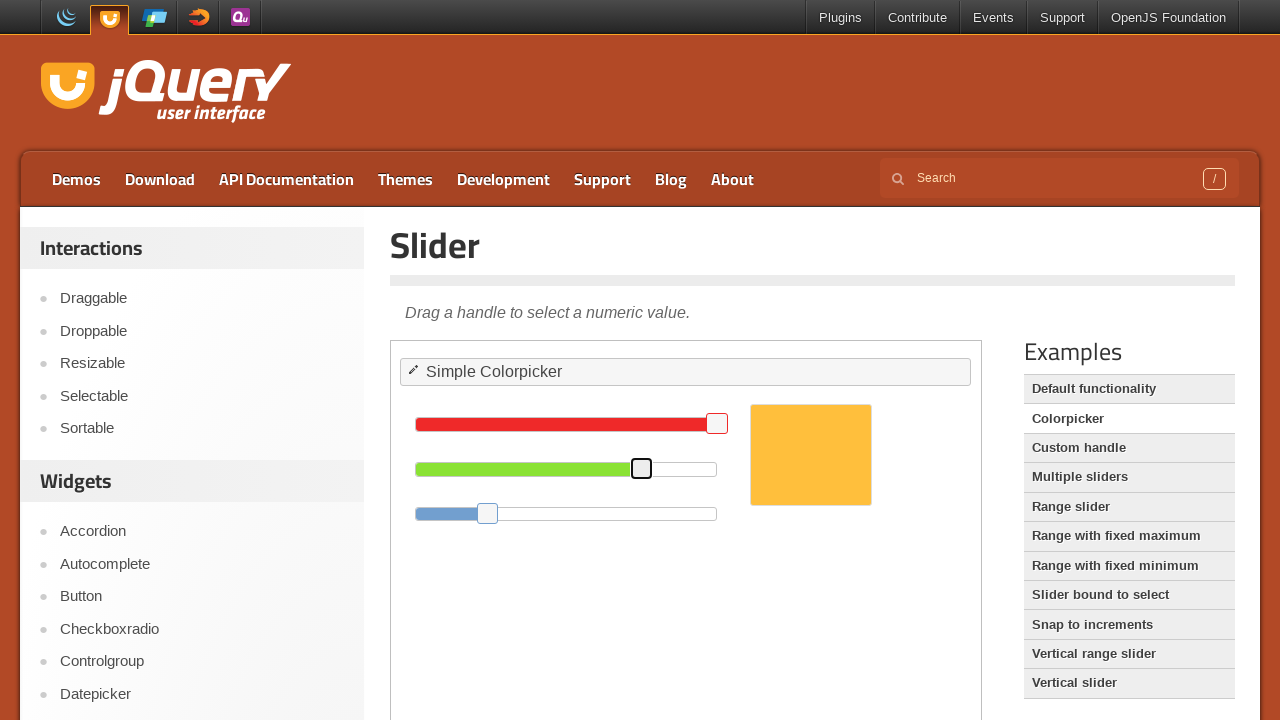

Moved mouse to slider handle position (iteration 2/10) at (582, 468)
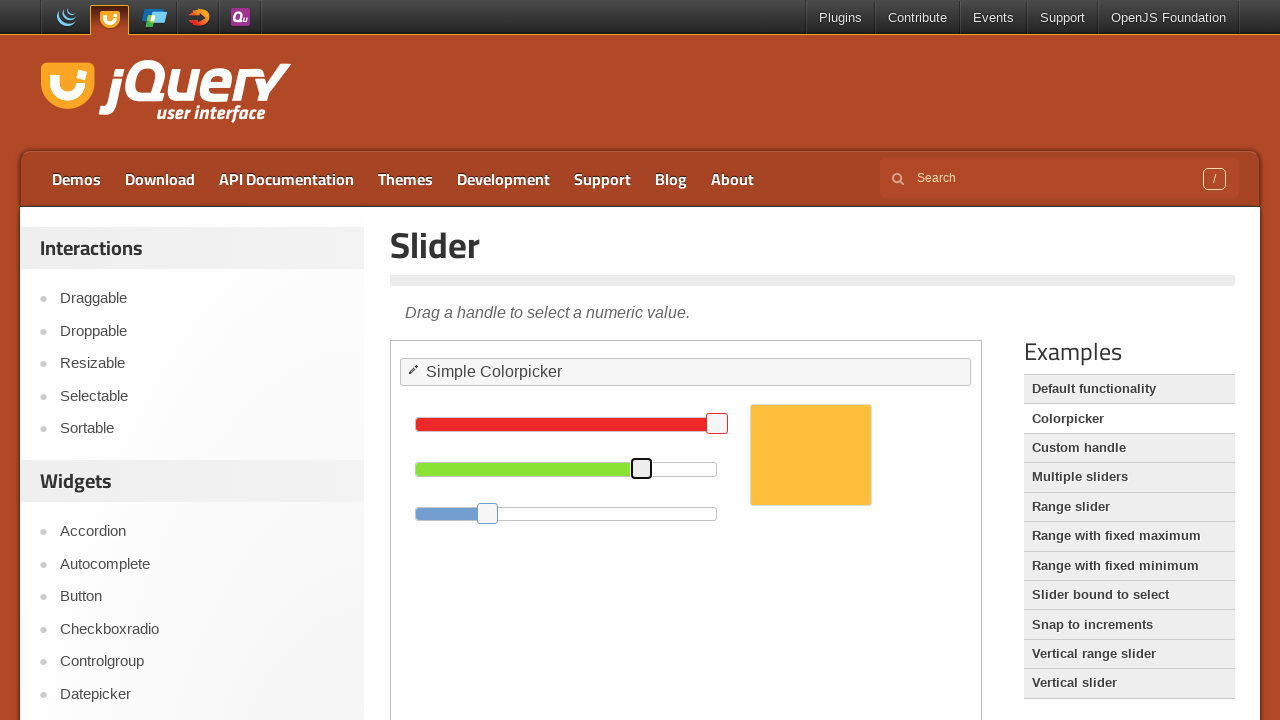

Mouse button pressed down on slider handle (iteration 2/10) at (582, 468)
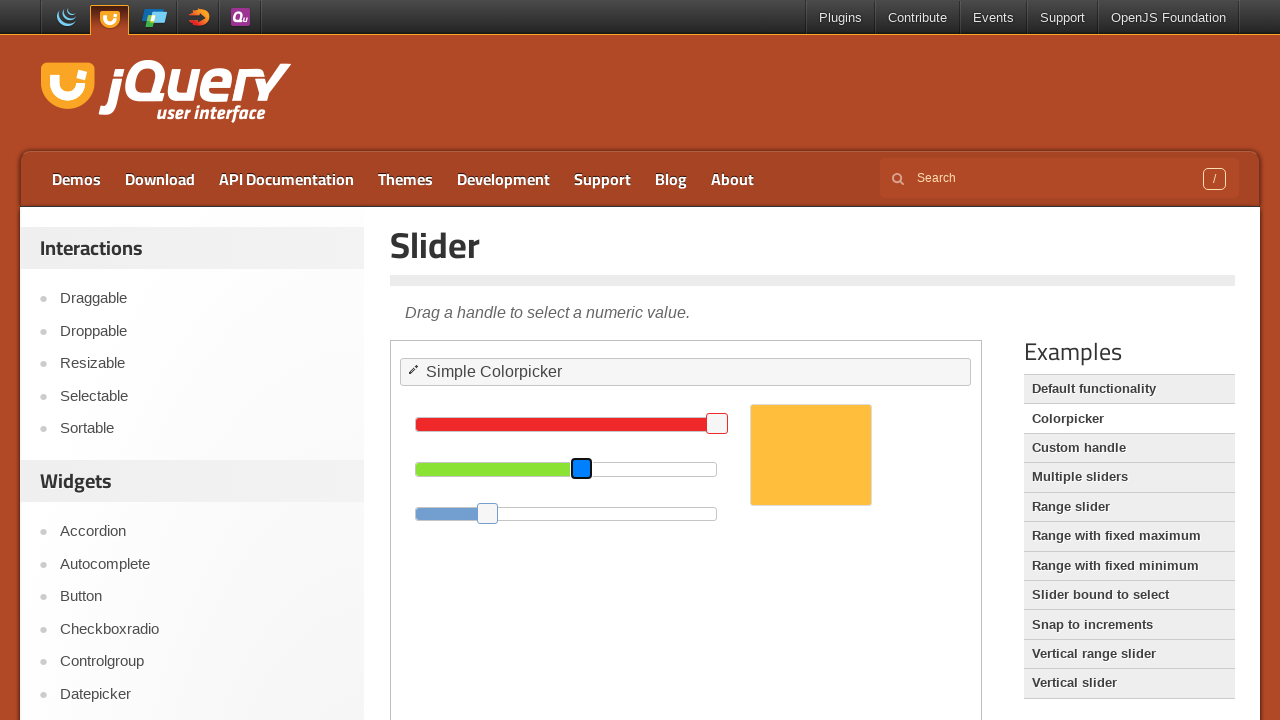

Dragged slider handle to the right (iteration 2/10) at (702, 468)
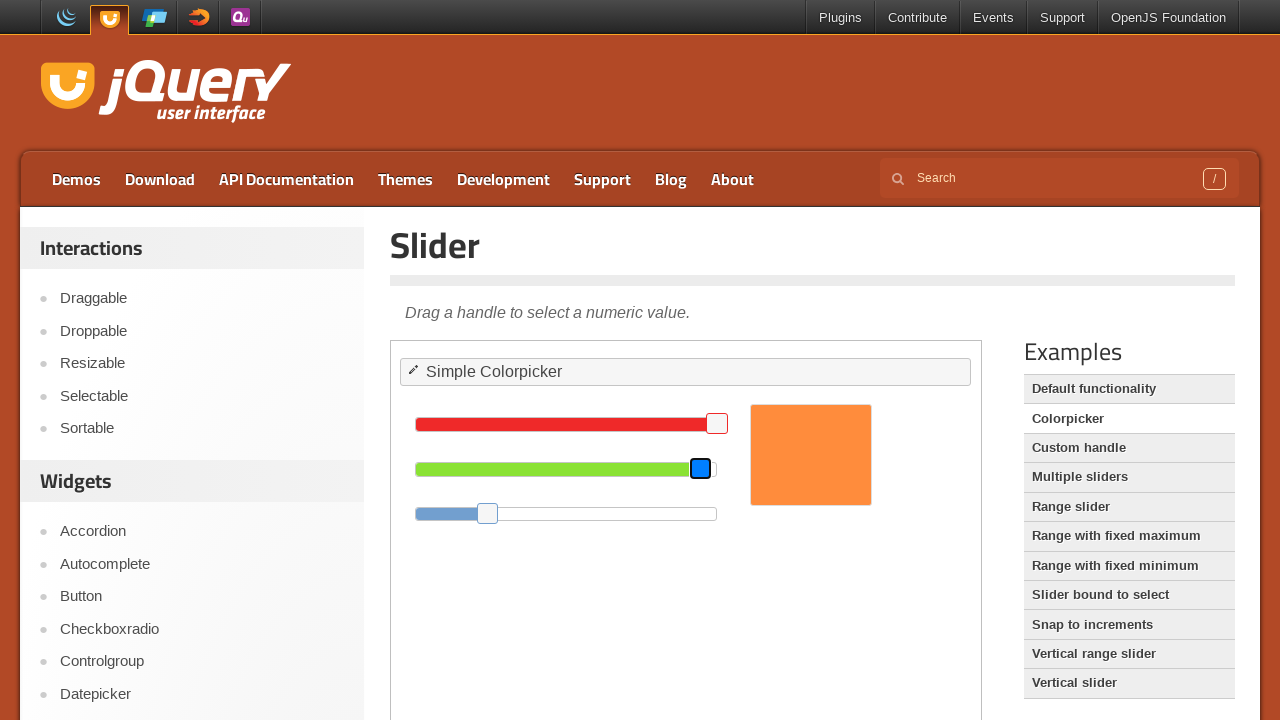

Mouse button released, slider position changed (iteration 2/10) at (702, 468)
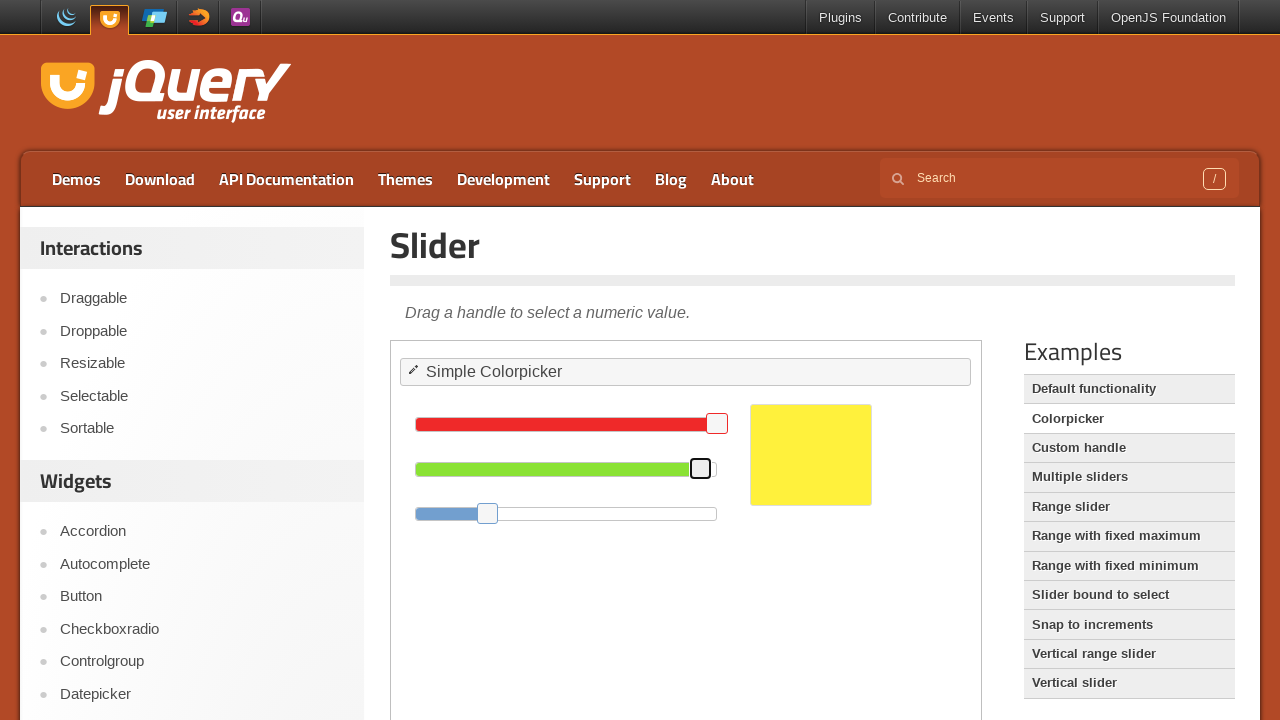

Moved mouse to slider handle position (iteration 3/10) at (582, 468)
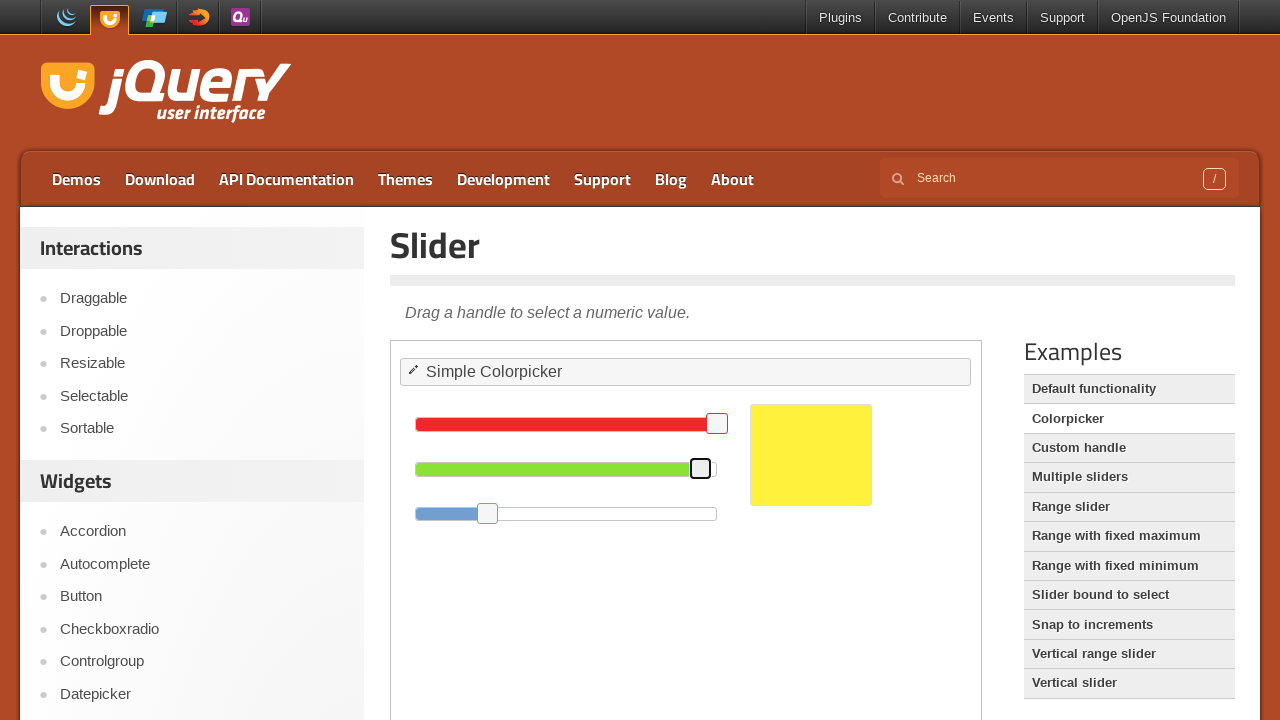

Mouse button pressed down on slider handle (iteration 3/10) at (582, 468)
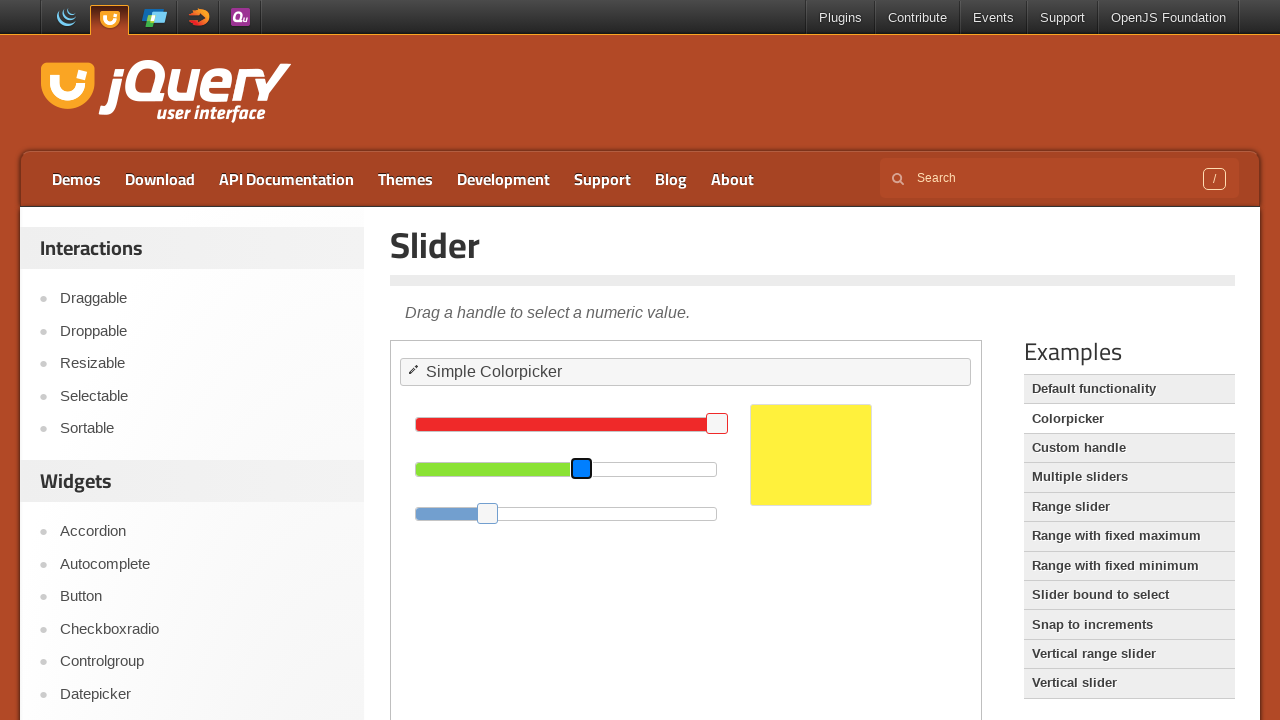

Dragged slider handle to the right (iteration 3/10) at (762, 468)
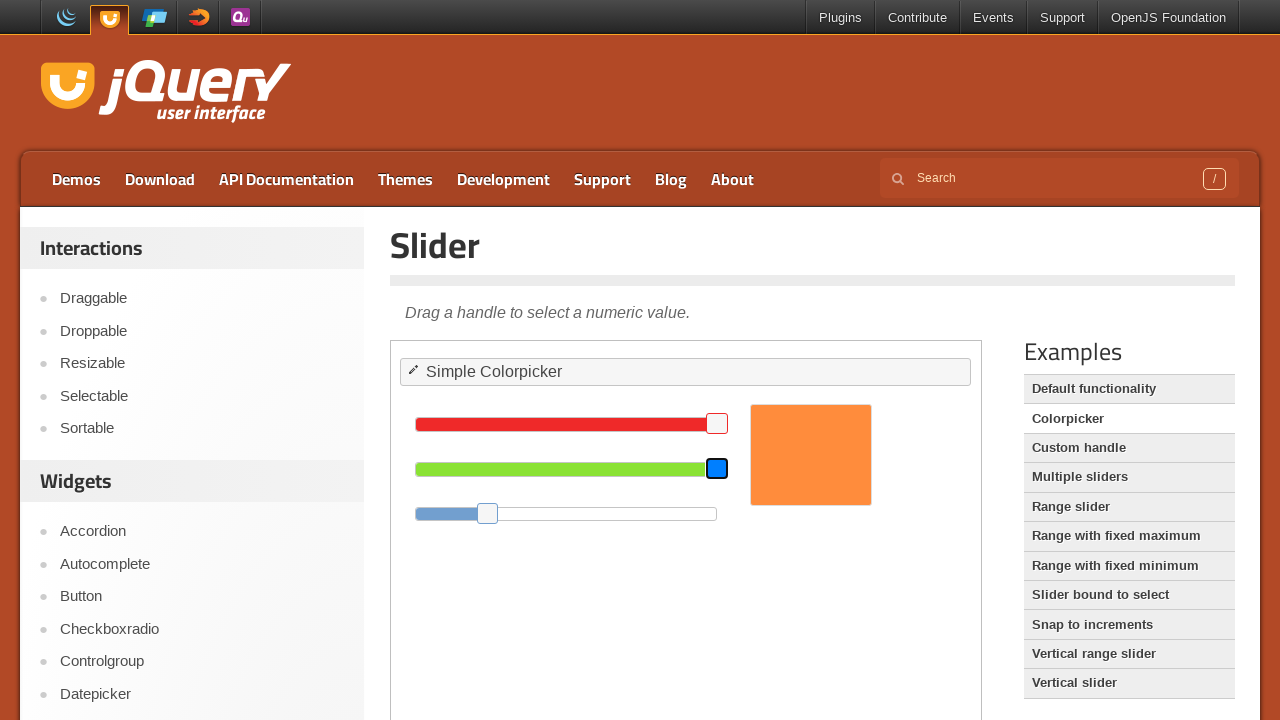

Mouse button released, slider position changed (iteration 3/10) at (762, 468)
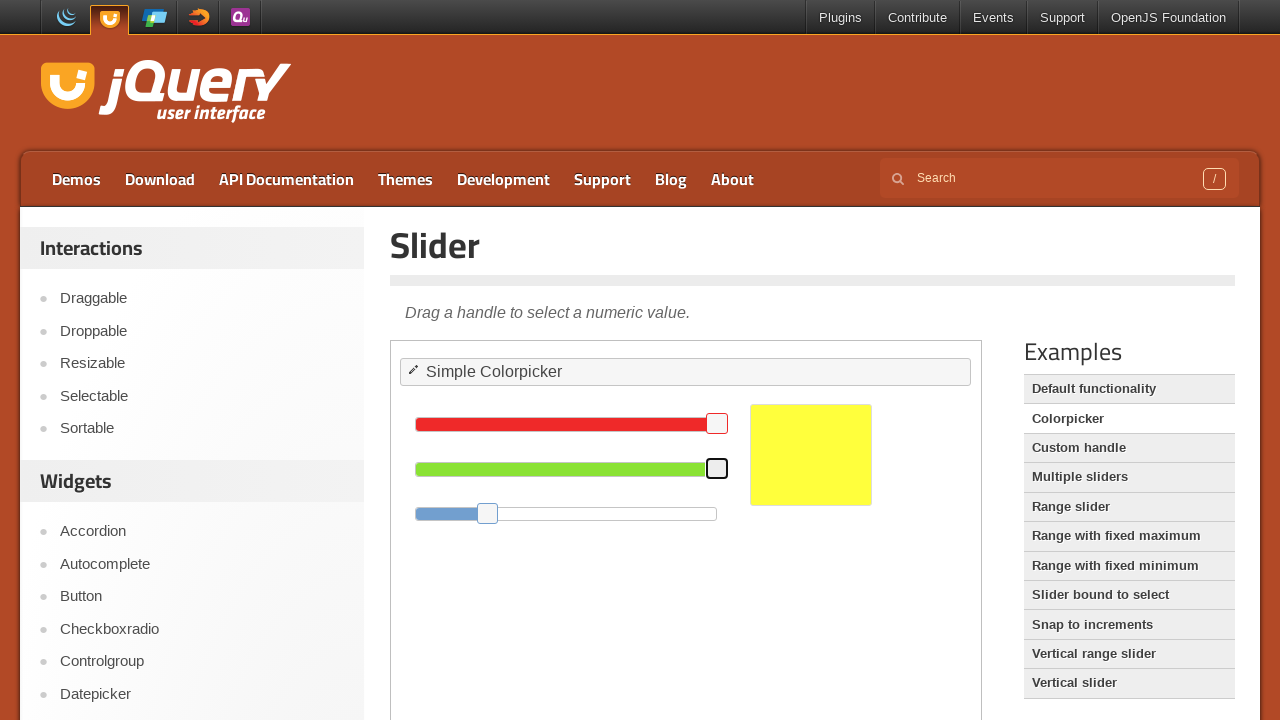

Moved mouse to slider handle position (iteration 4/10) at (582, 468)
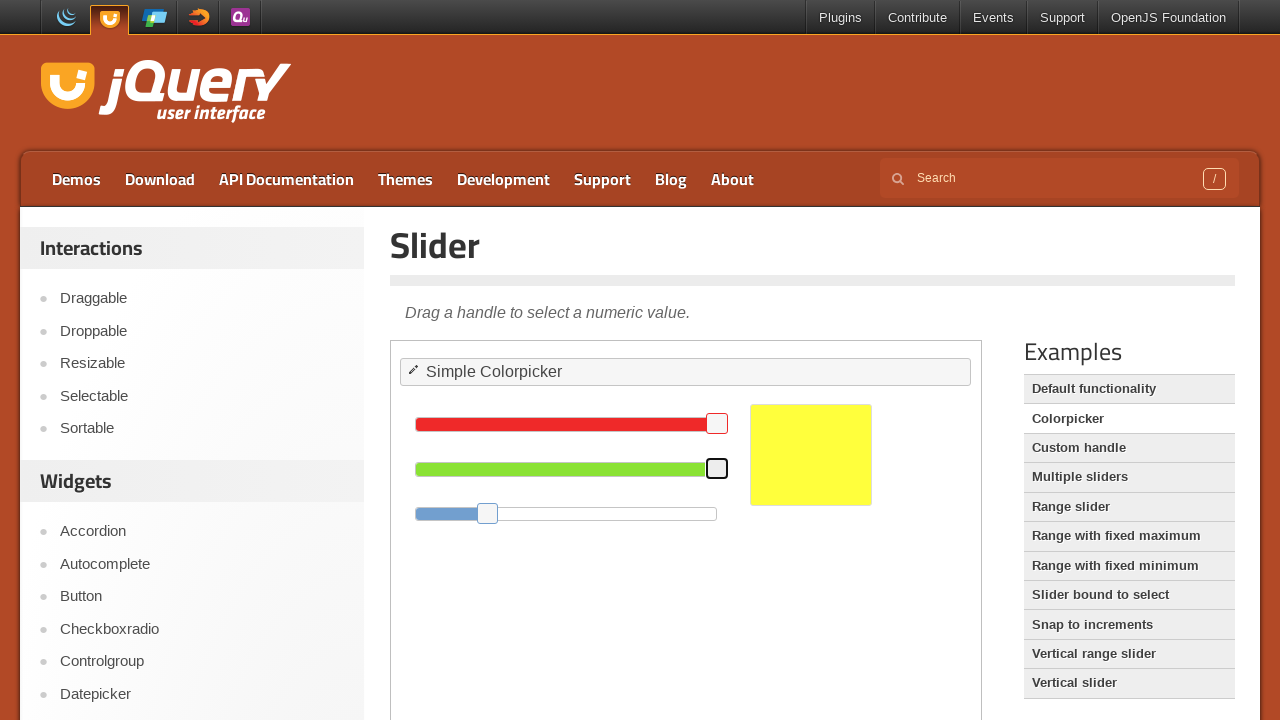

Mouse button pressed down on slider handle (iteration 4/10) at (582, 468)
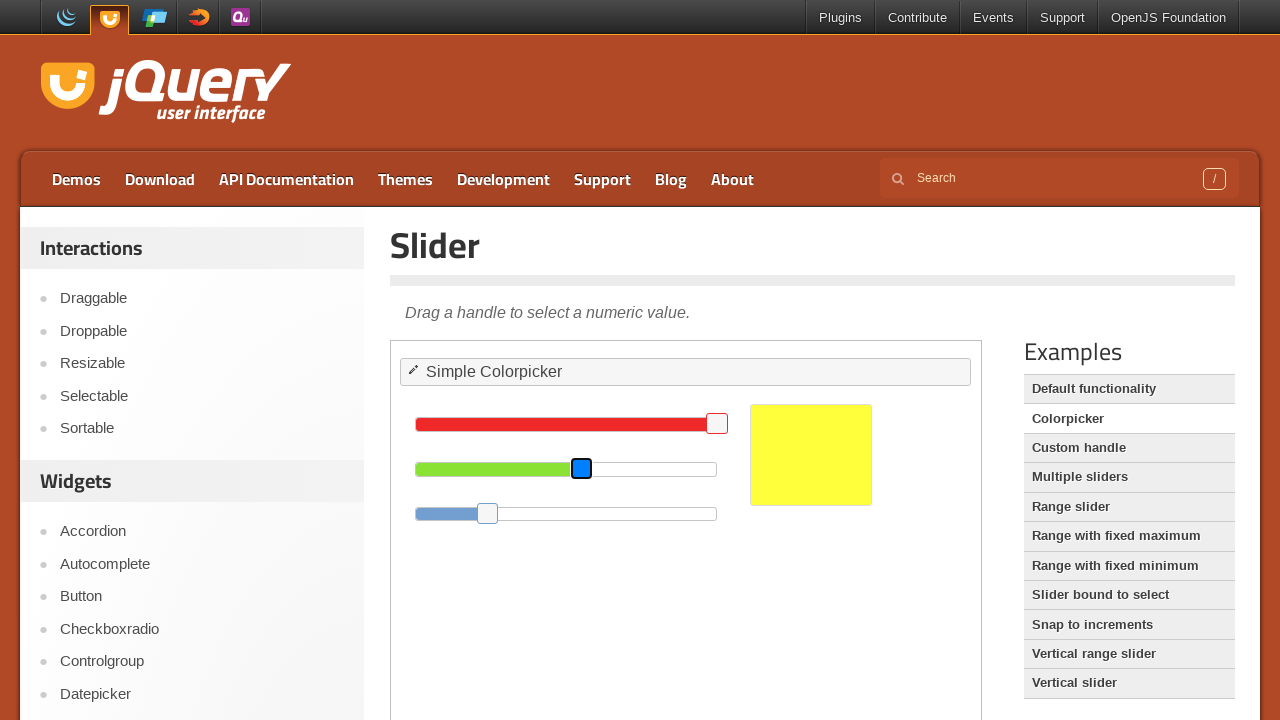

Dragged slider handle to the right (iteration 4/10) at (822, 468)
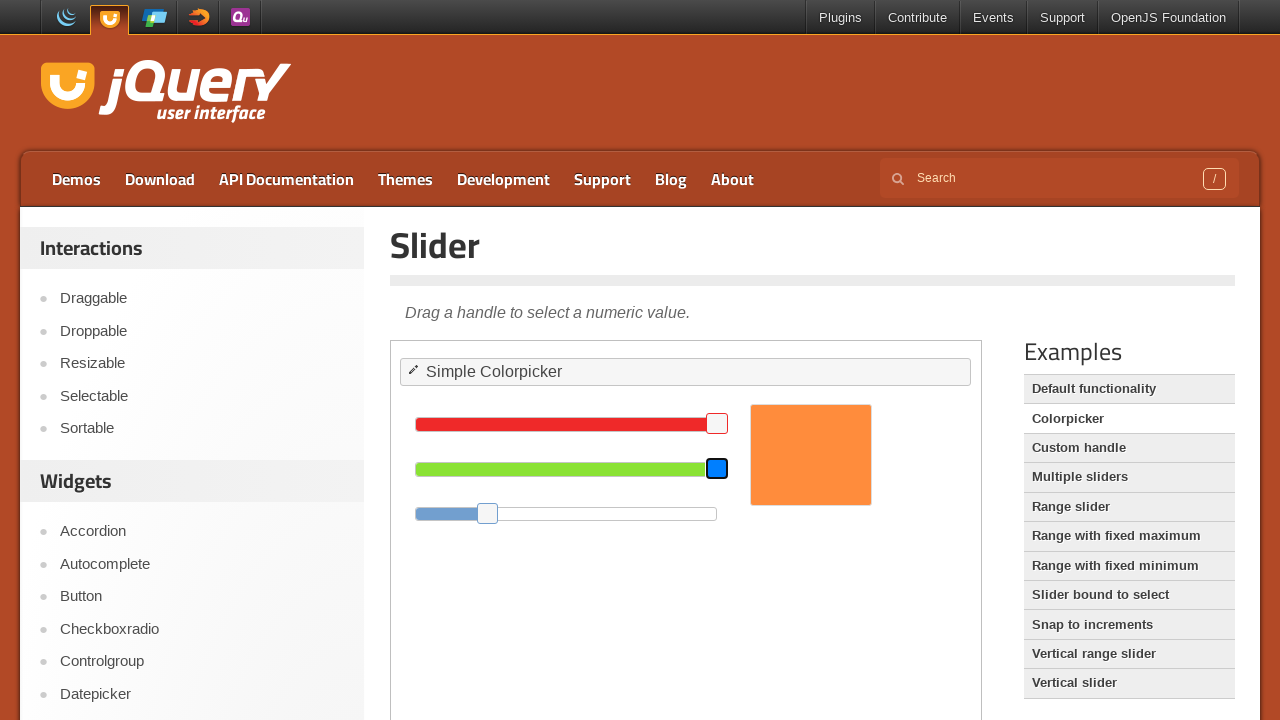

Mouse button released, slider position changed (iteration 4/10) at (822, 468)
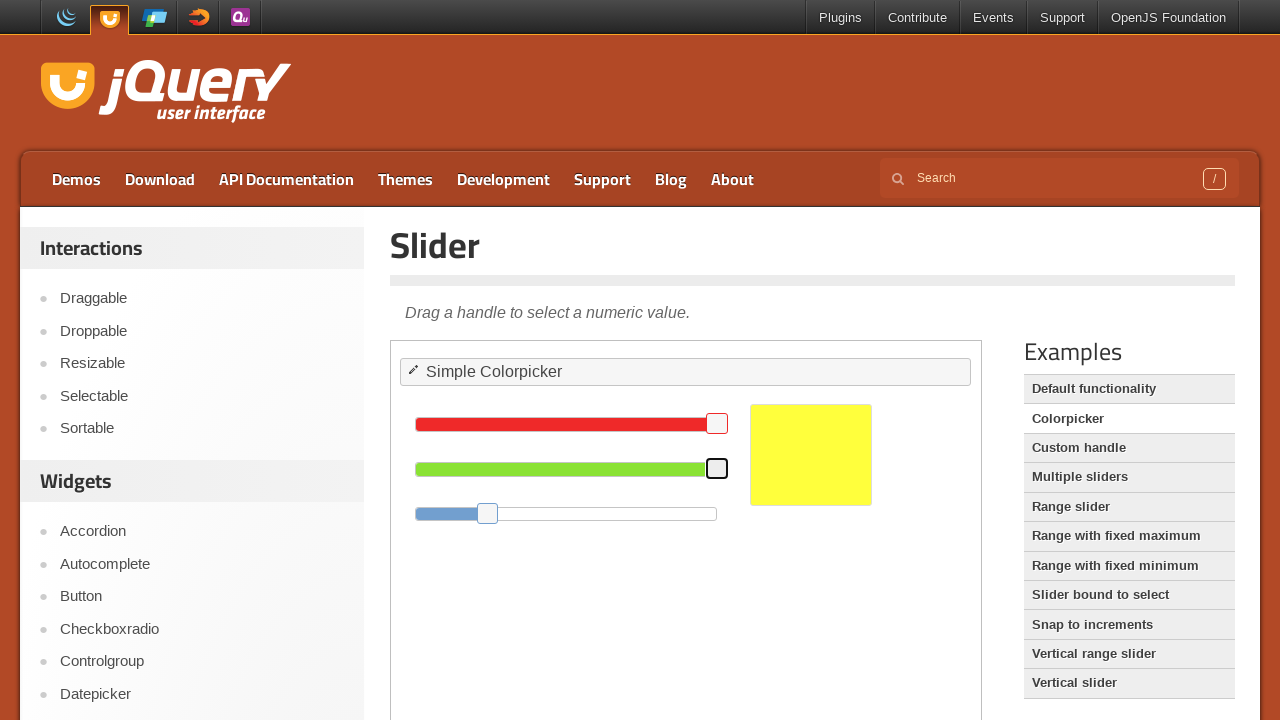

Moved mouse to slider handle position (iteration 5/10) at (582, 468)
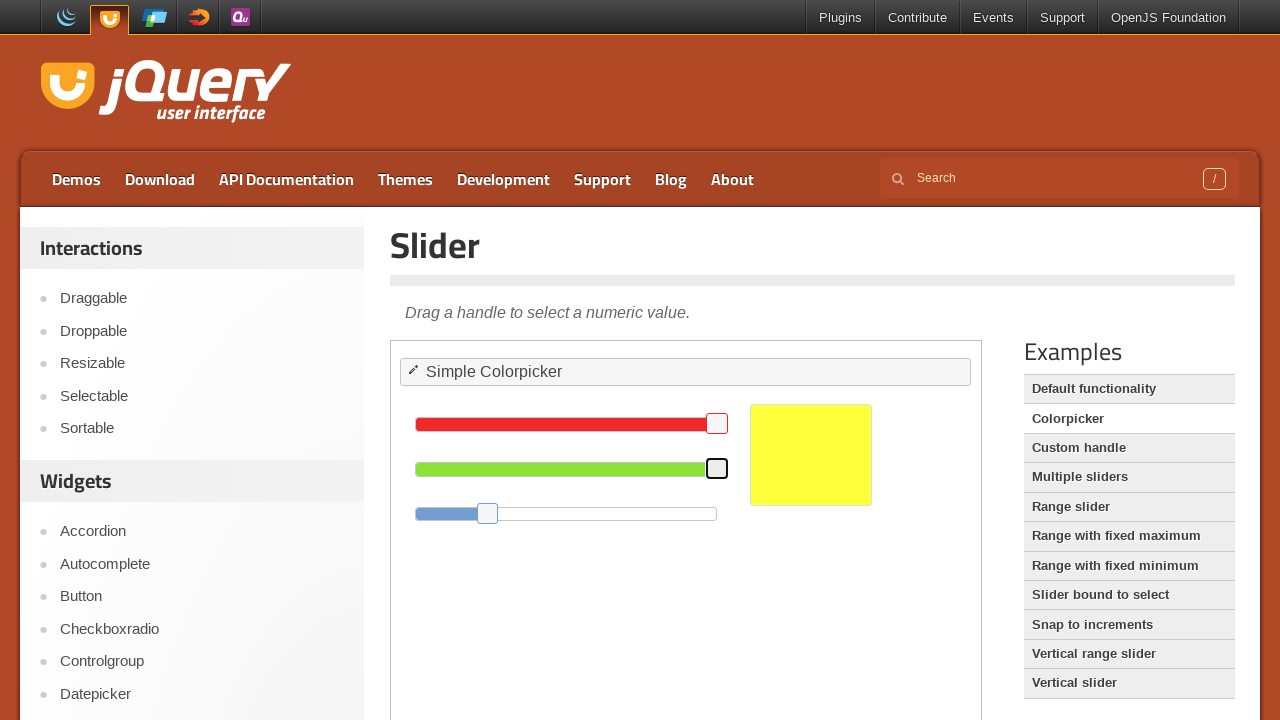

Mouse button pressed down on slider handle (iteration 5/10) at (582, 468)
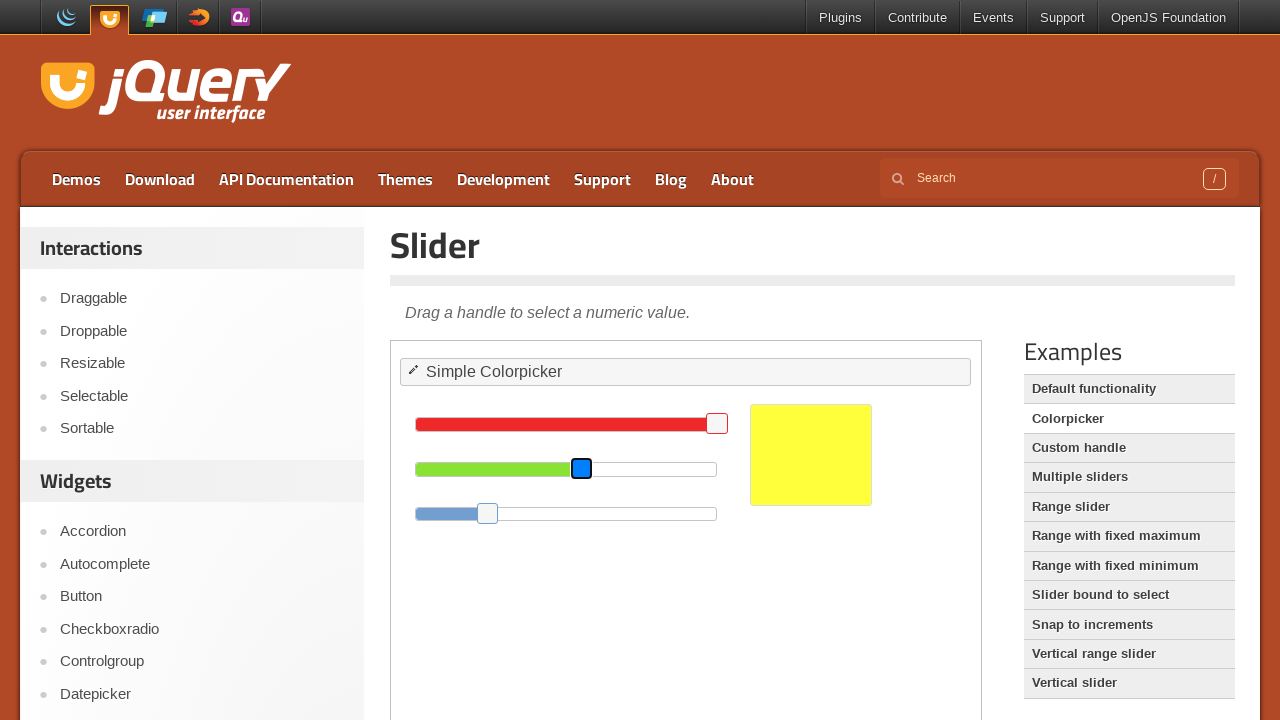

Dragged slider handle to the right (iteration 5/10) at (882, 468)
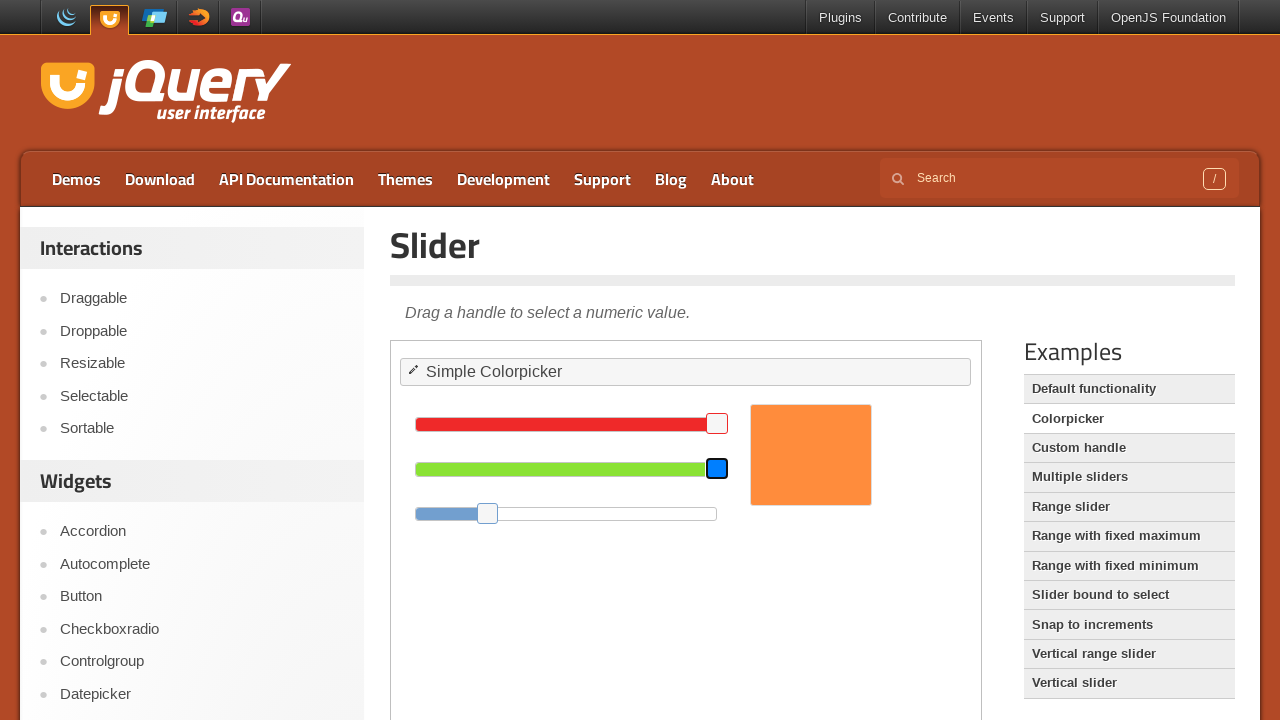

Mouse button released, slider position changed (iteration 5/10) at (882, 468)
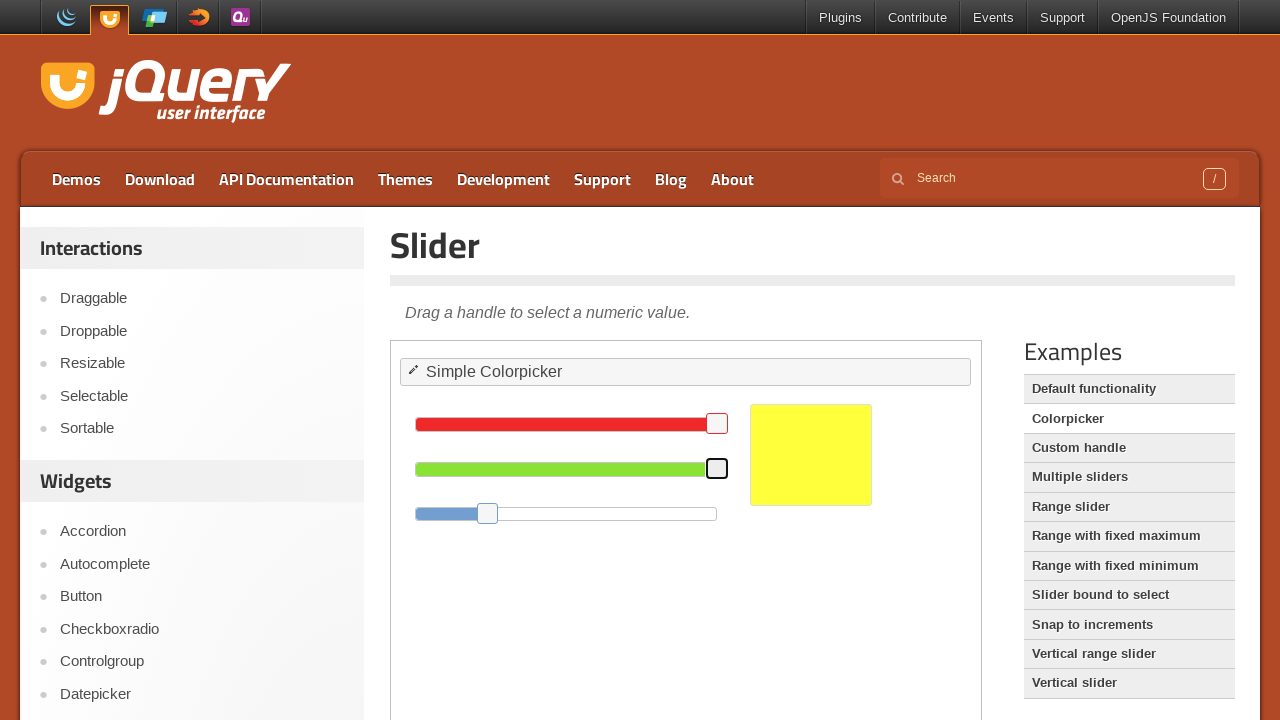

Moved mouse to slider handle position (iteration 6/10) at (582, 468)
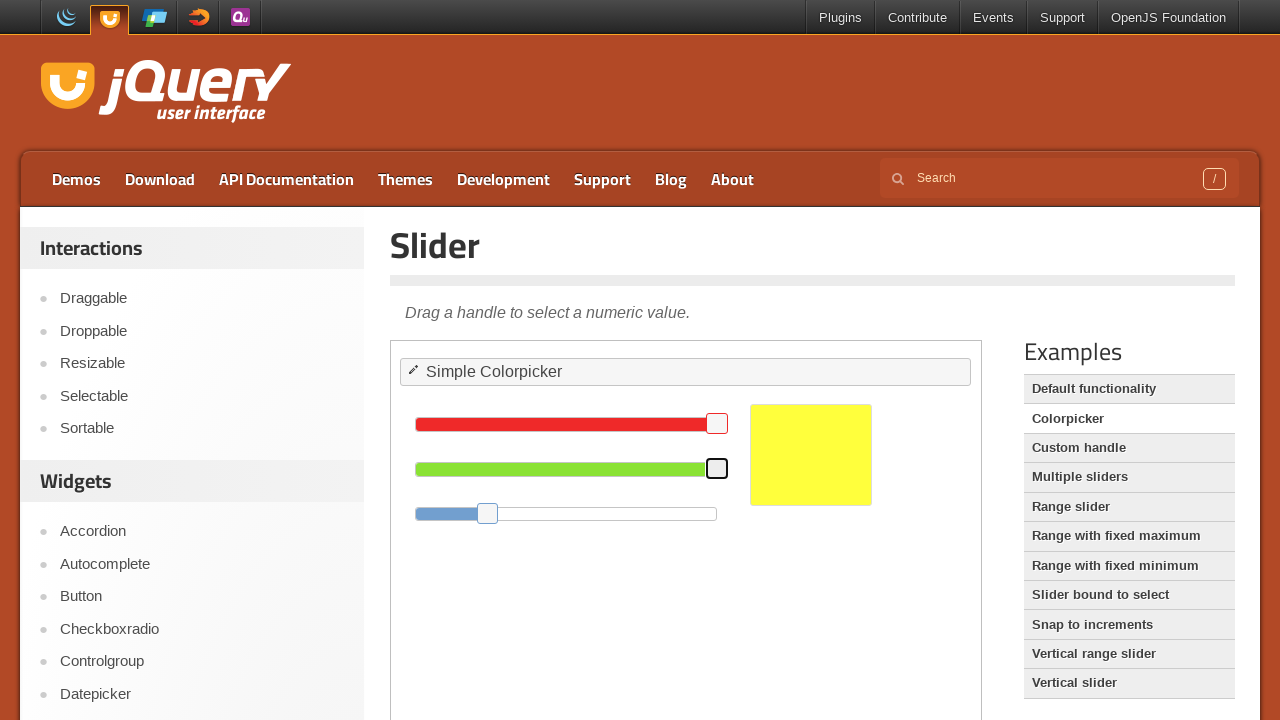

Mouse button pressed down on slider handle (iteration 6/10) at (582, 468)
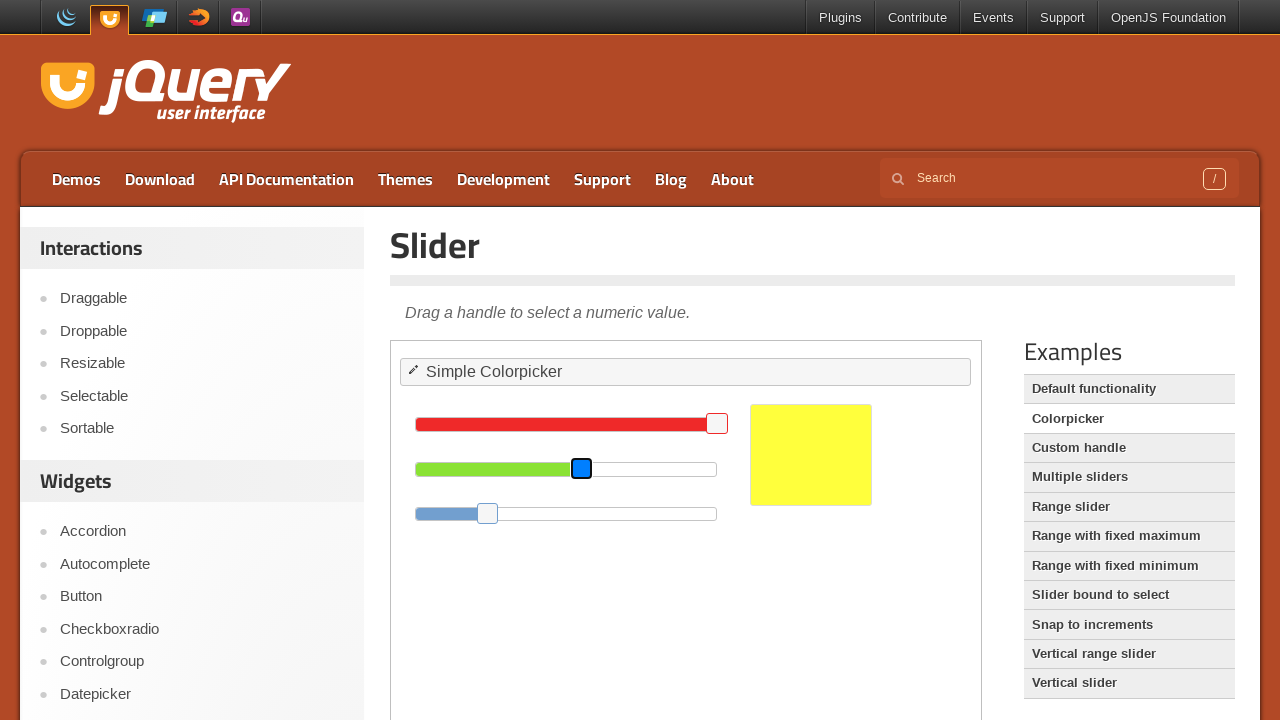

Dragged slider handle to the right (iteration 6/10) at (942, 468)
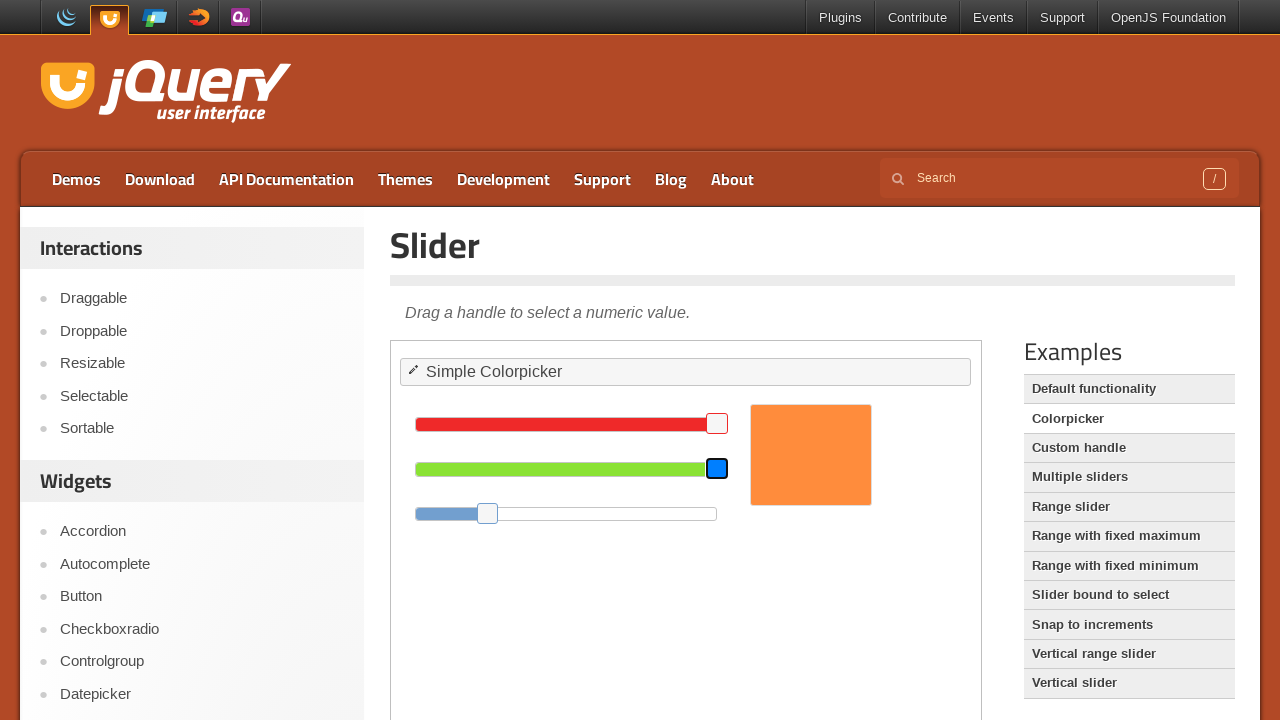

Mouse button released, slider position changed (iteration 6/10) at (942, 468)
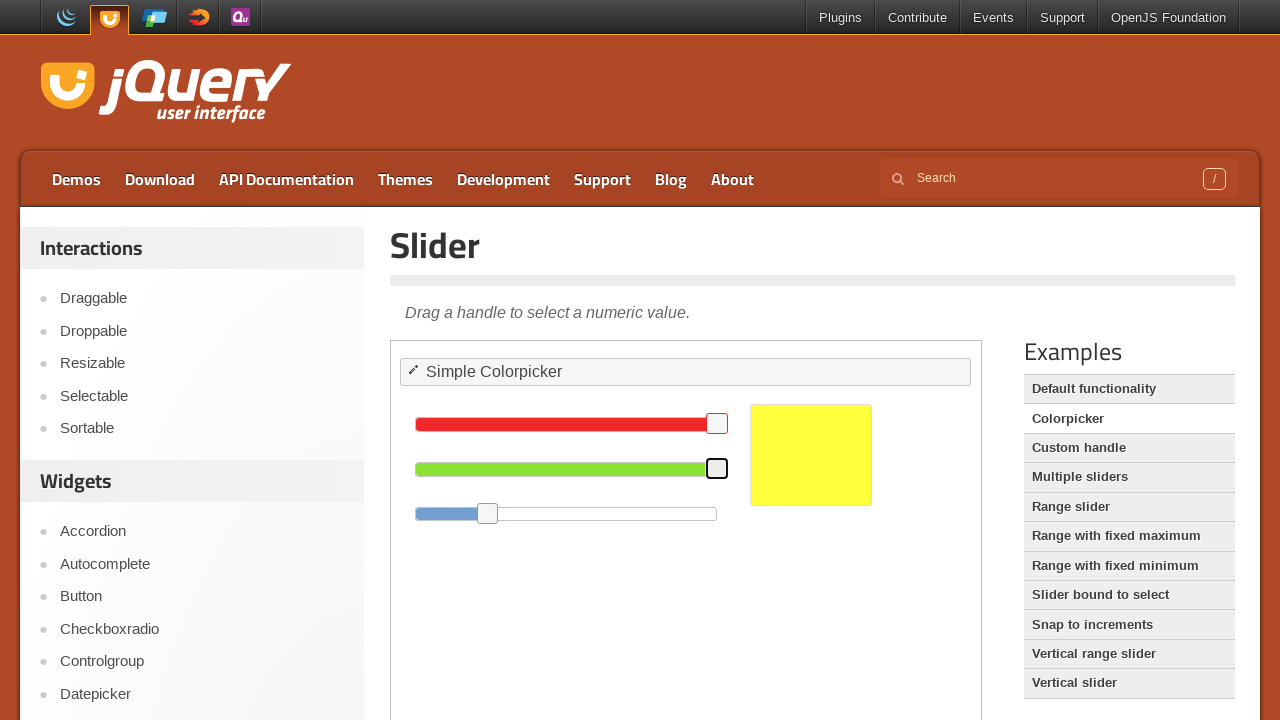

Moved mouse to slider handle position (iteration 7/10) at (582, 468)
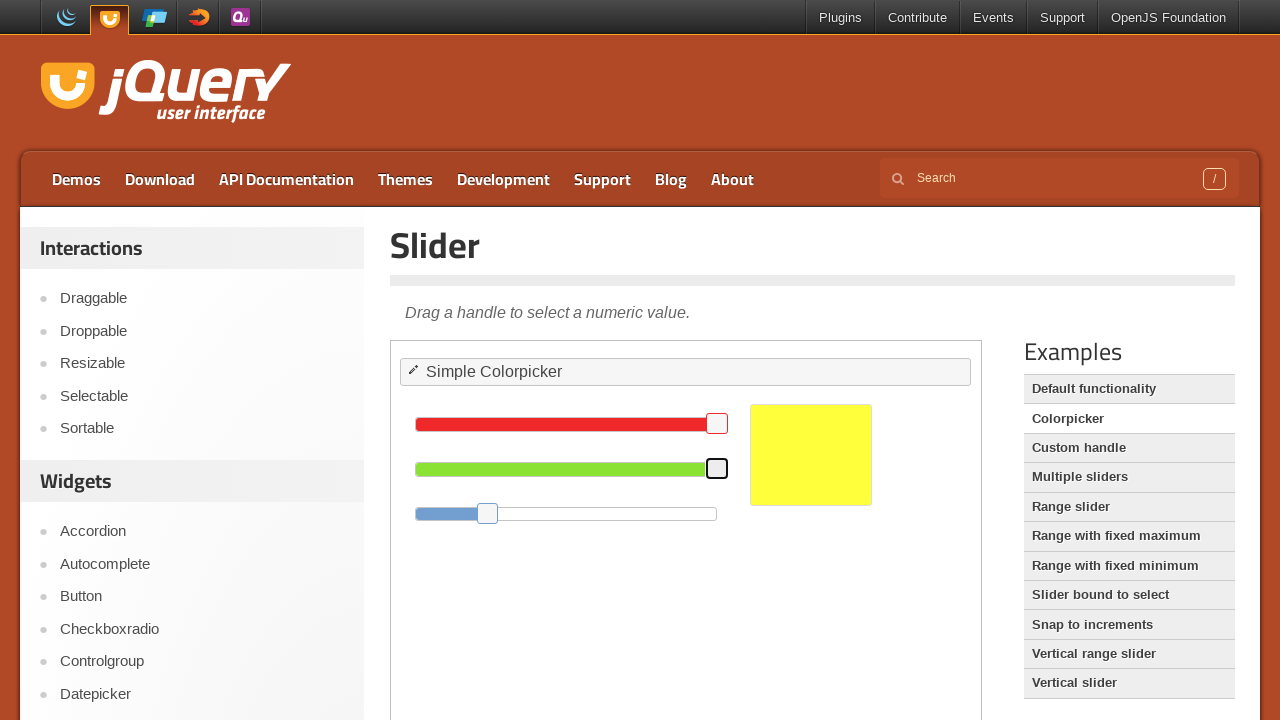

Mouse button pressed down on slider handle (iteration 7/10) at (582, 468)
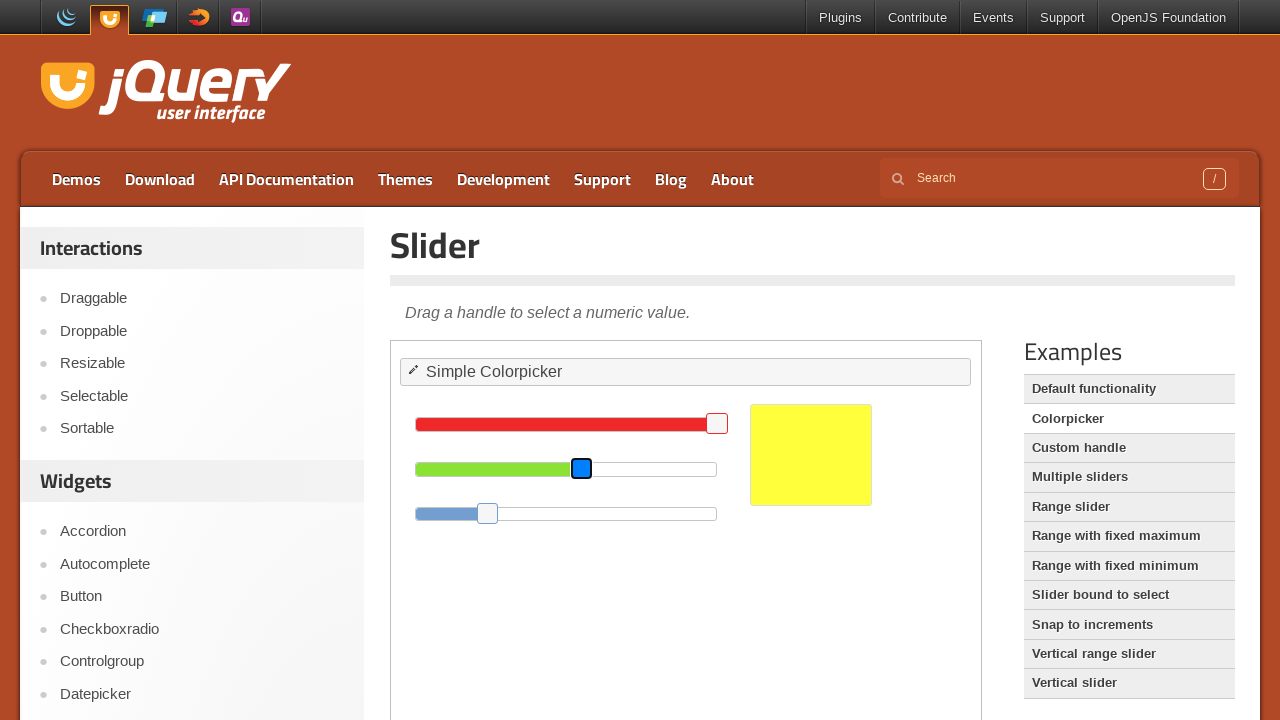

Dragged slider handle to the right (iteration 7/10) at (1002, 468)
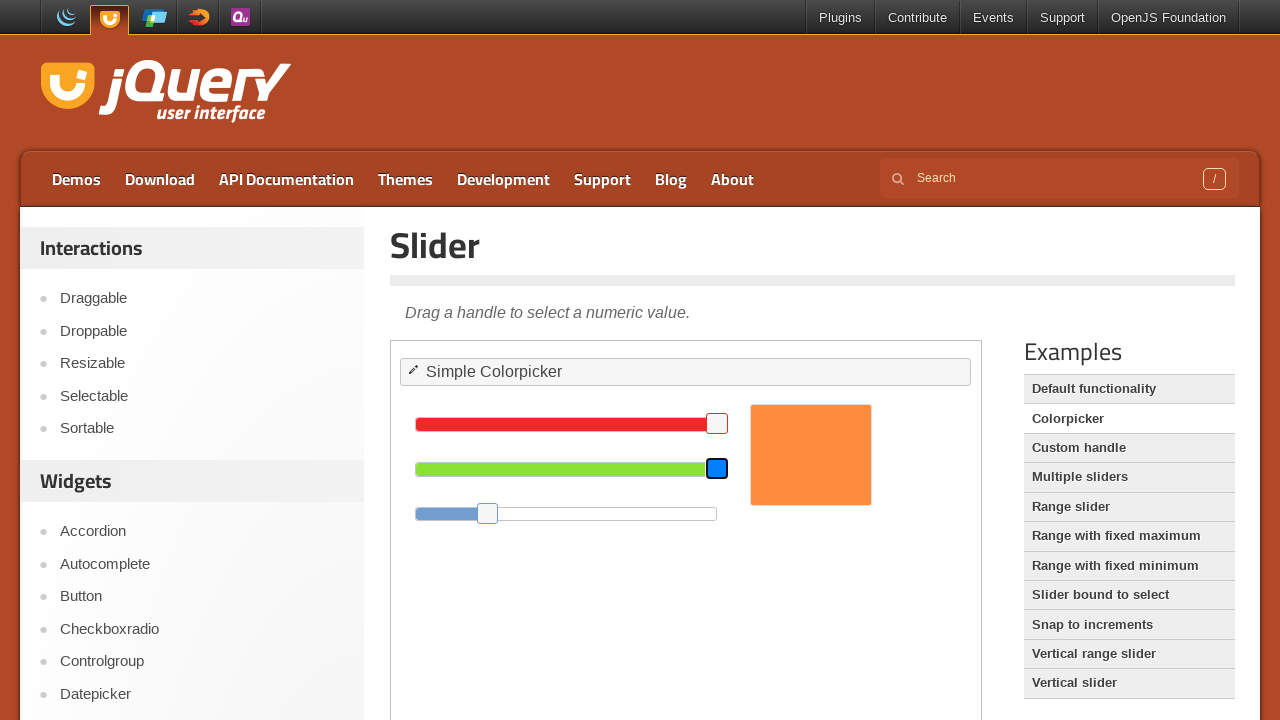

Mouse button released, slider position changed (iteration 7/10) at (1002, 468)
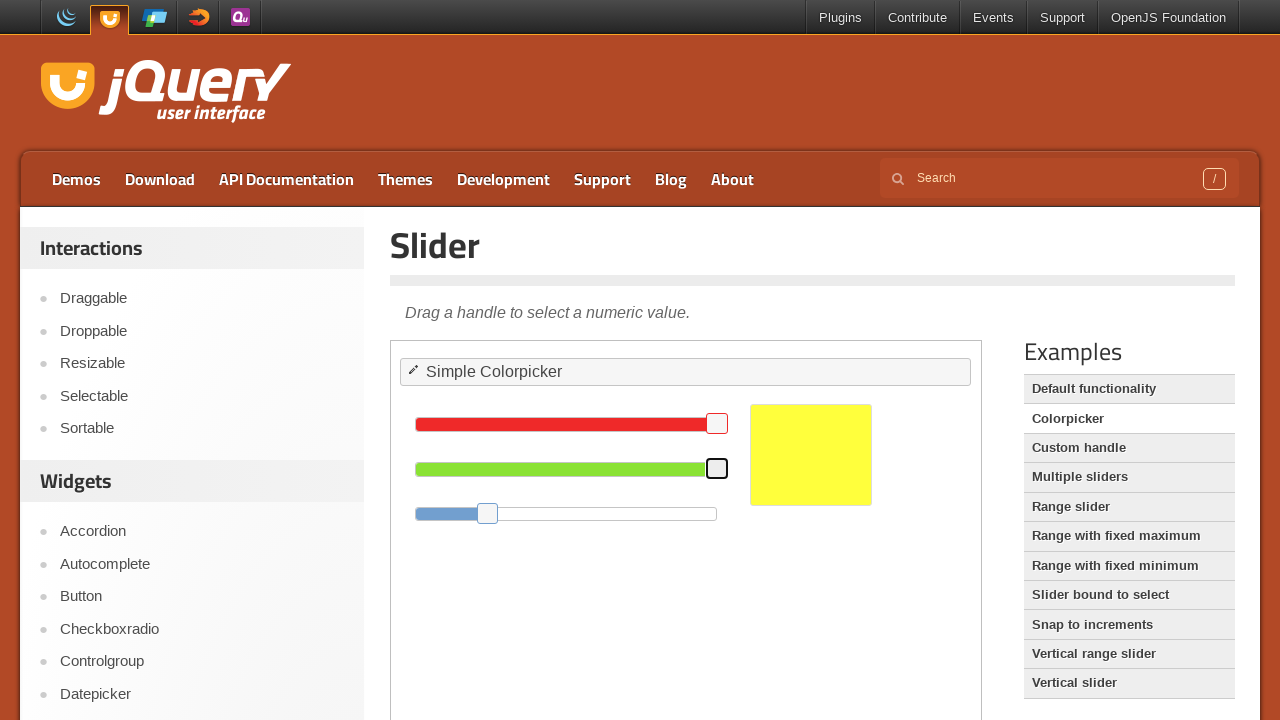

Moved mouse to slider handle position (iteration 8/10) at (582, 468)
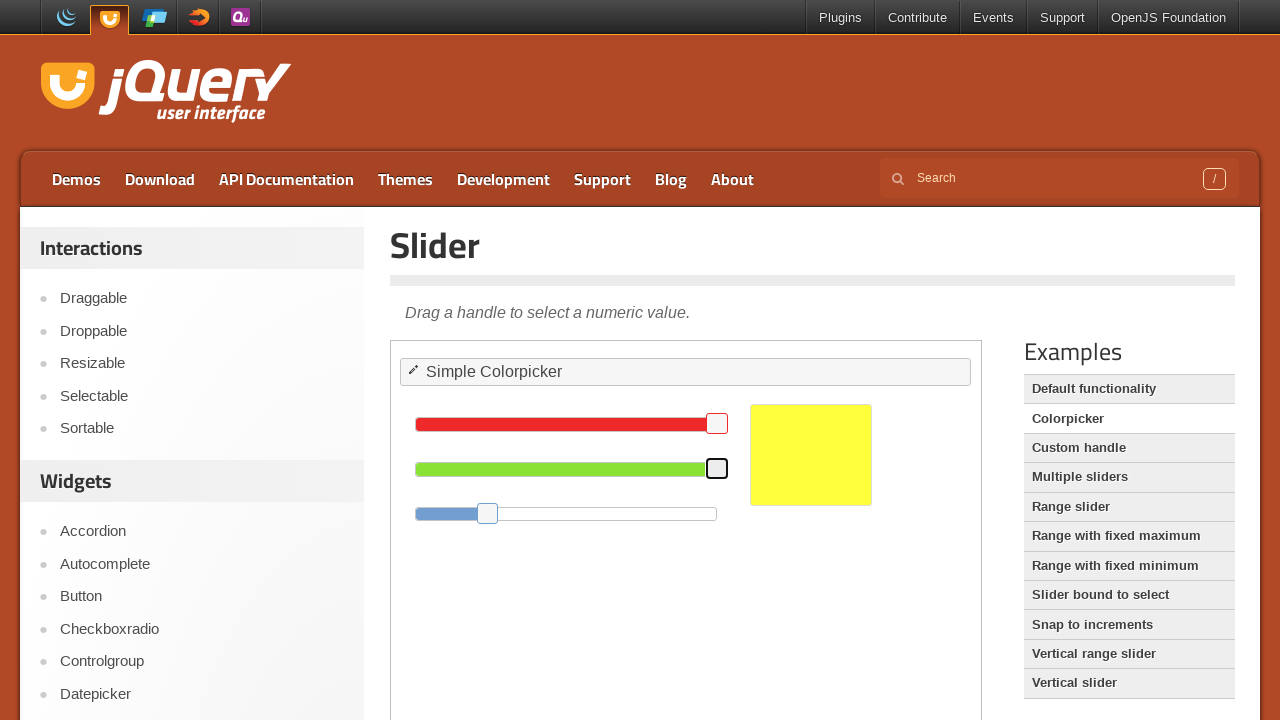

Mouse button pressed down on slider handle (iteration 8/10) at (582, 468)
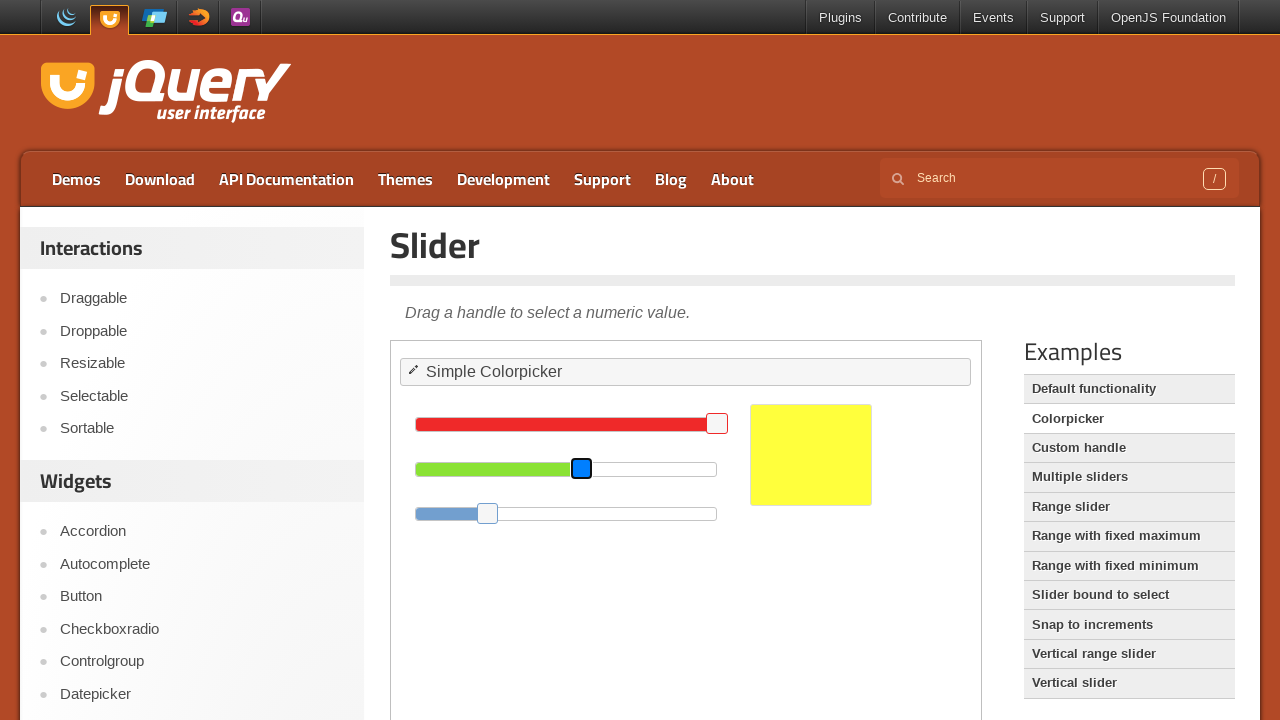

Dragged slider handle to the right (iteration 8/10) at (1062, 468)
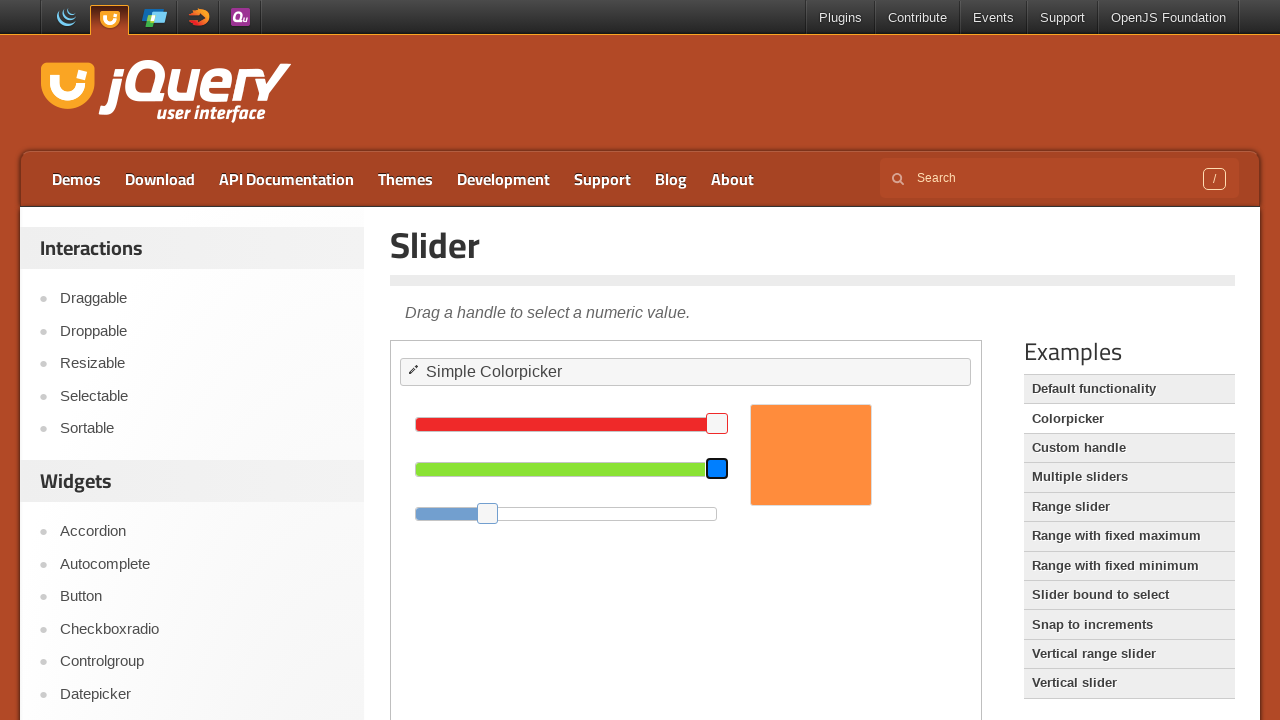

Mouse button released, slider position changed (iteration 8/10) at (1062, 468)
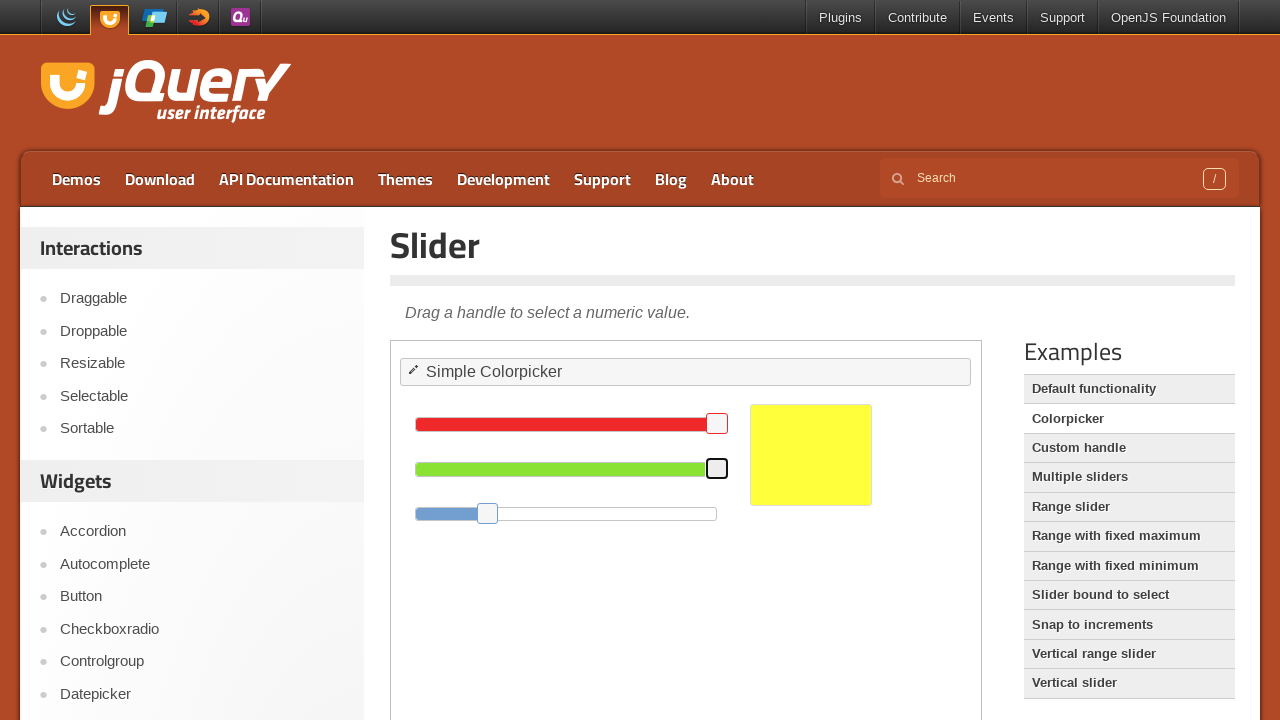

Moved mouse to slider handle position (iteration 9/10) at (582, 468)
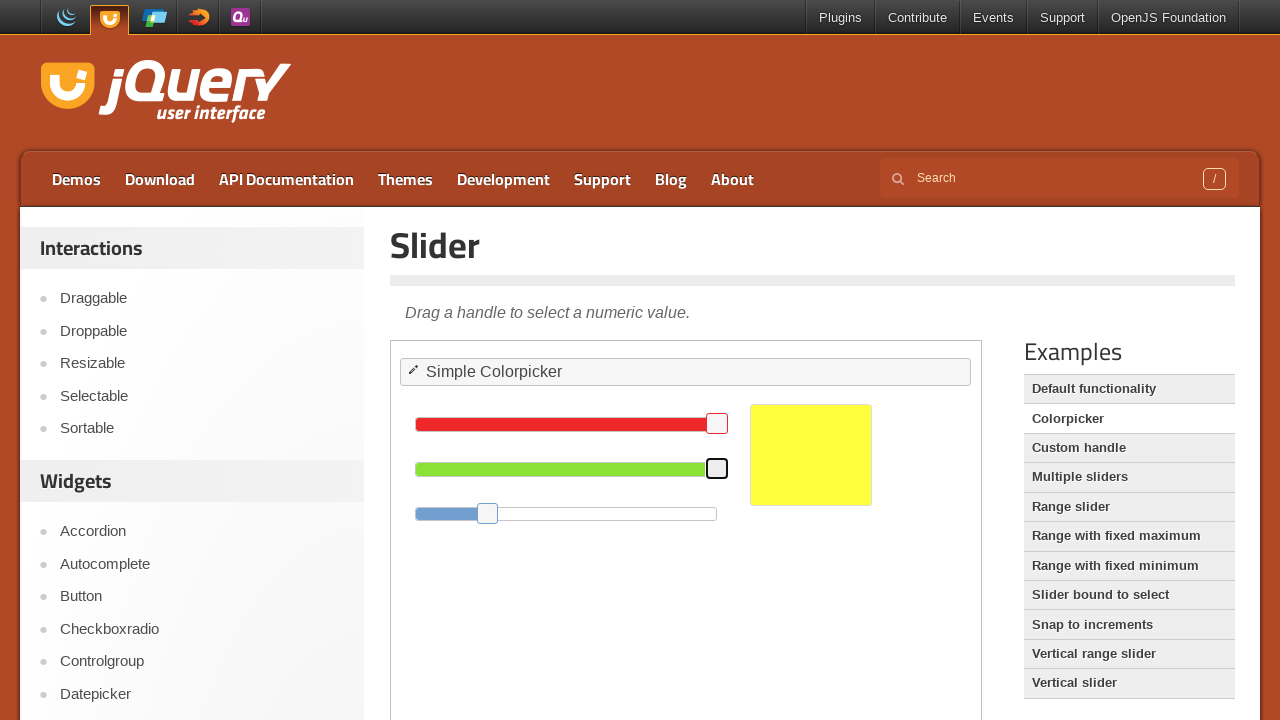

Mouse button pressed down on slider handle (iteration 9/10) at (582, 468)
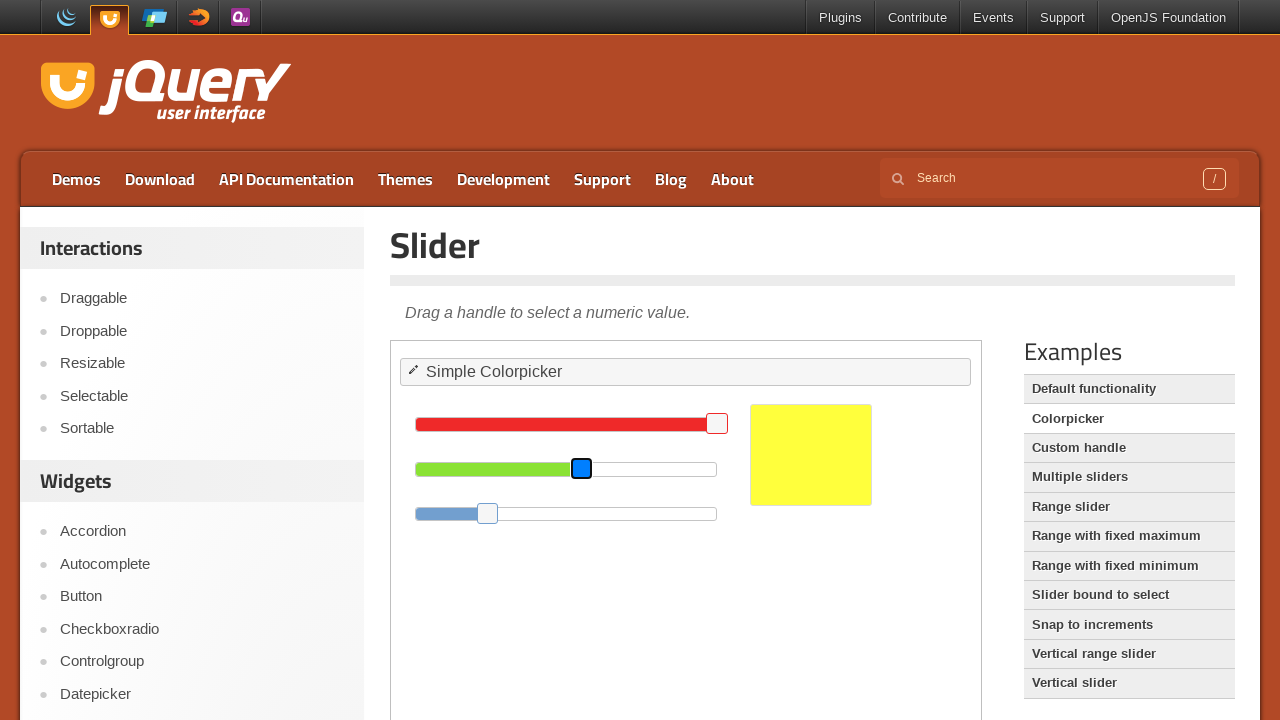

Dragged slider handle to the right (iteration 9/10) at (1122, 468)
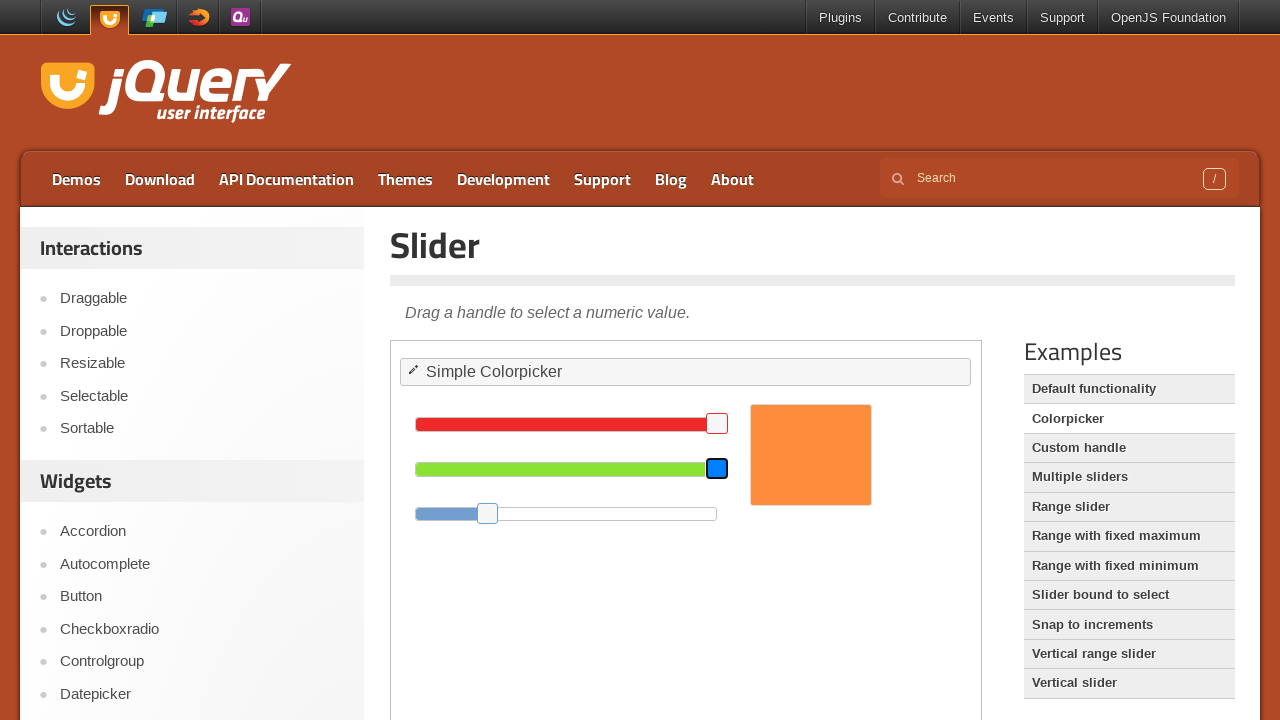

Mouse button released, slider position changed (iteration 9/10) at (1122, 468)
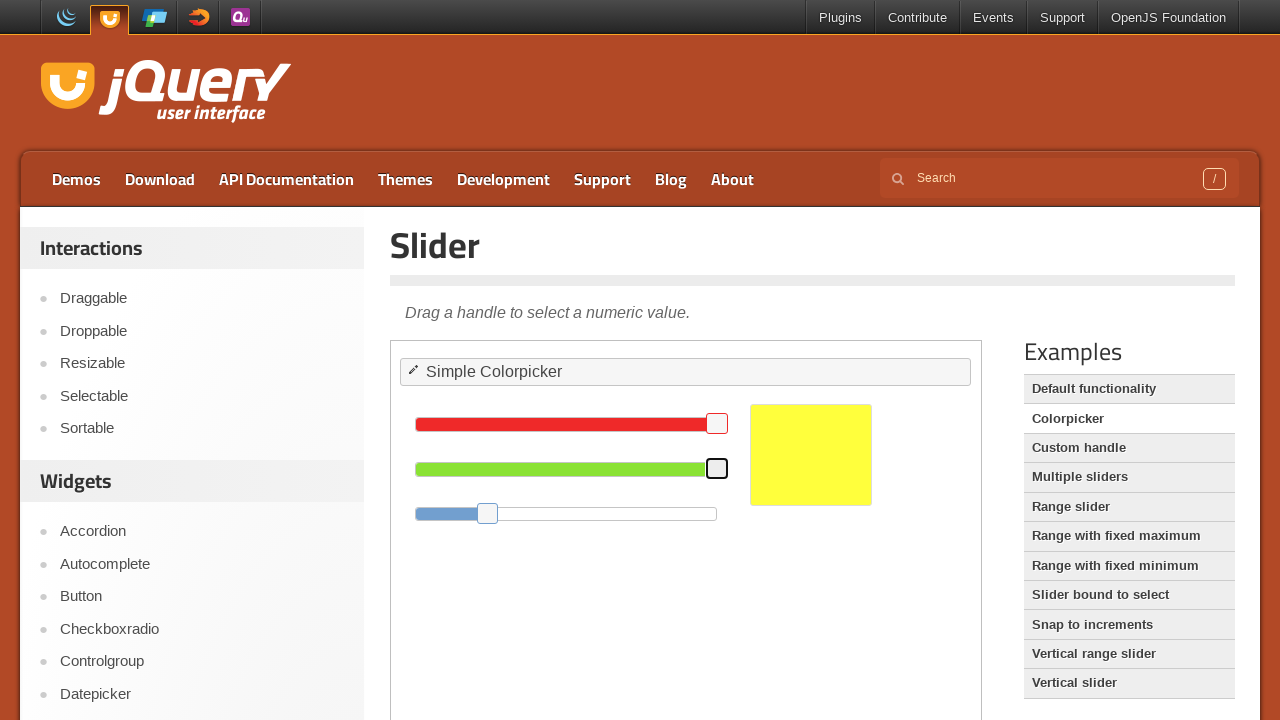

Moved mouse to slider handle position (iteration 10/10) at (582, 468)
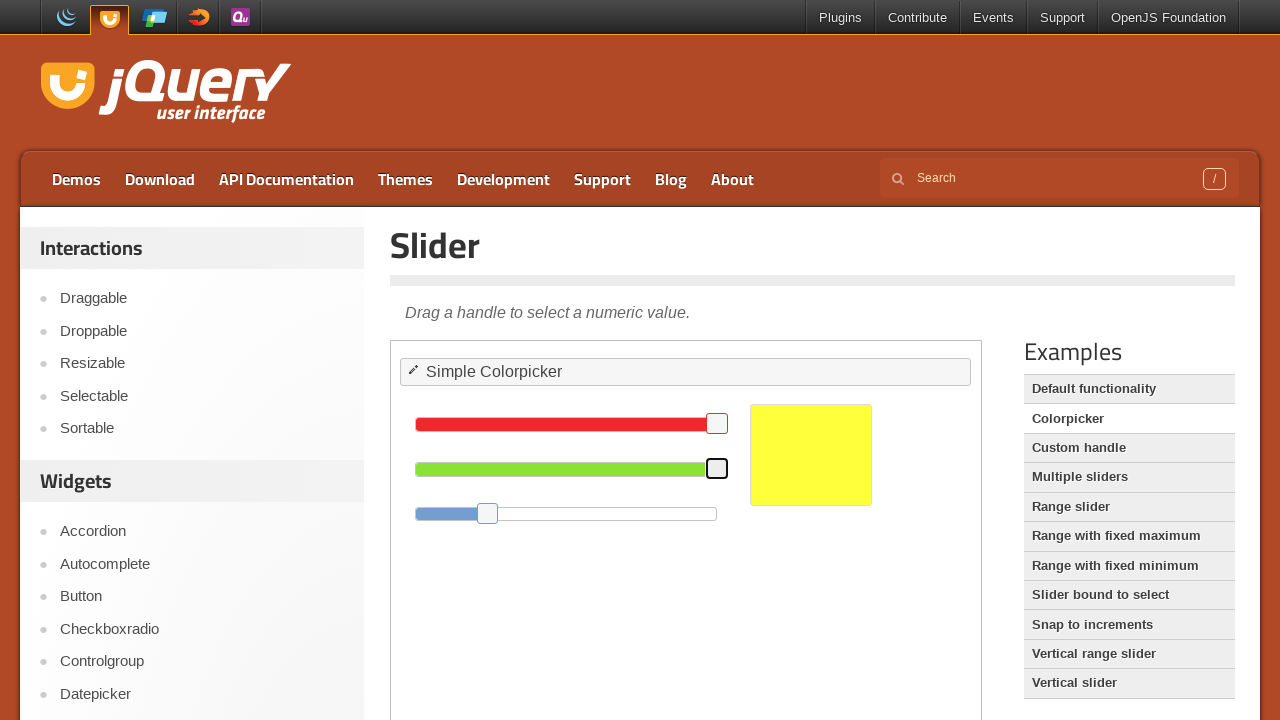

Mouse button pressed down on slider handle (iteration 10/10) at (582, 468)
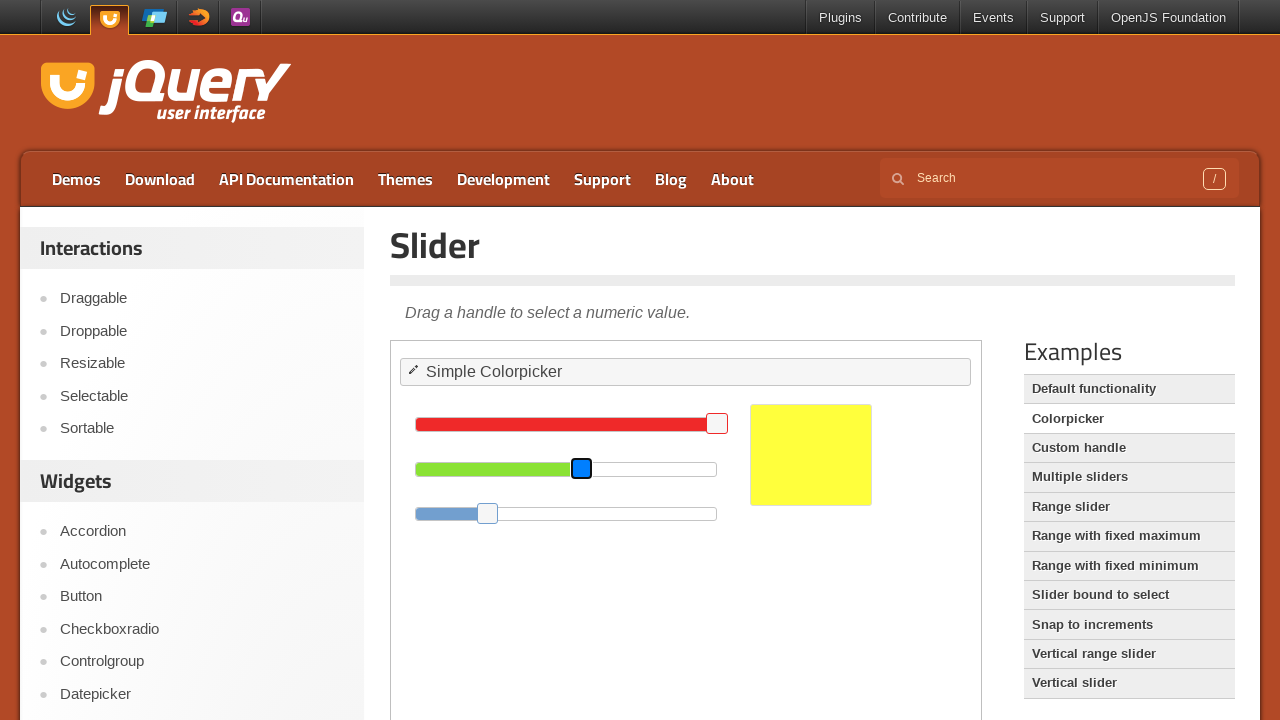

Dragged slider handle to the right (iteration 10/10) at (1182, 468)
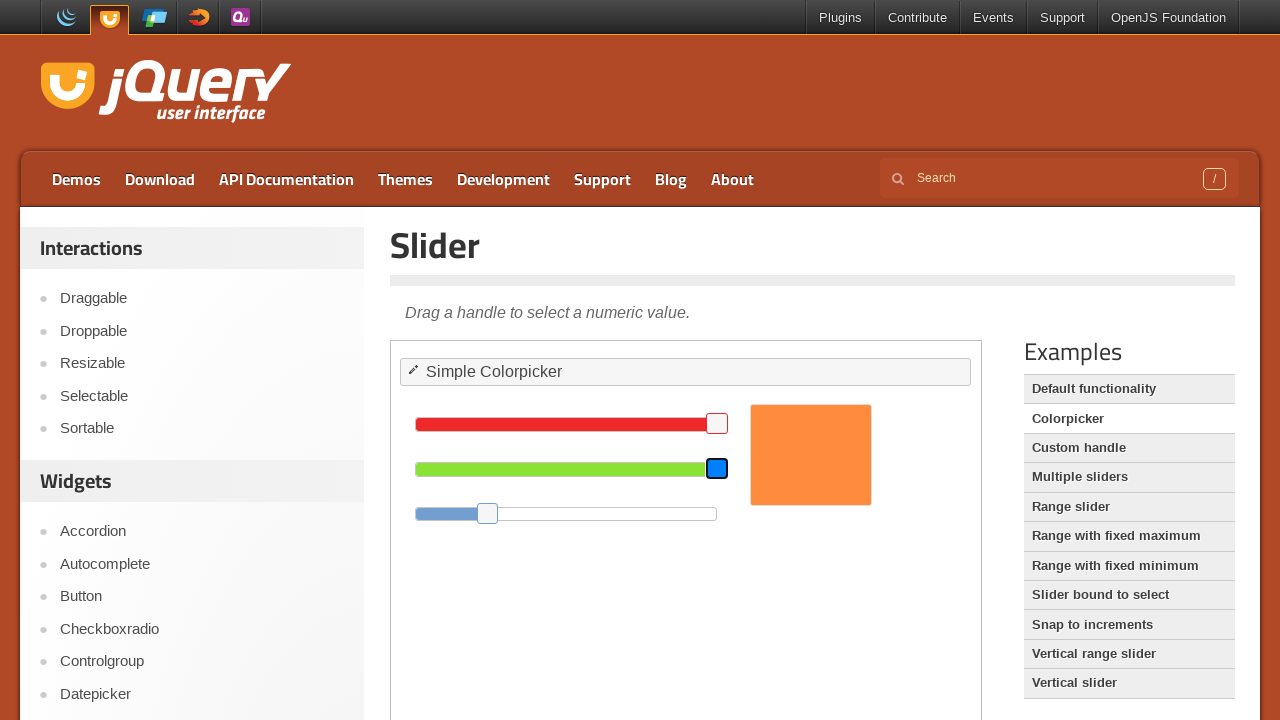

Mouse button released, slider position changed (iteration 10/10) at (1182, 468)
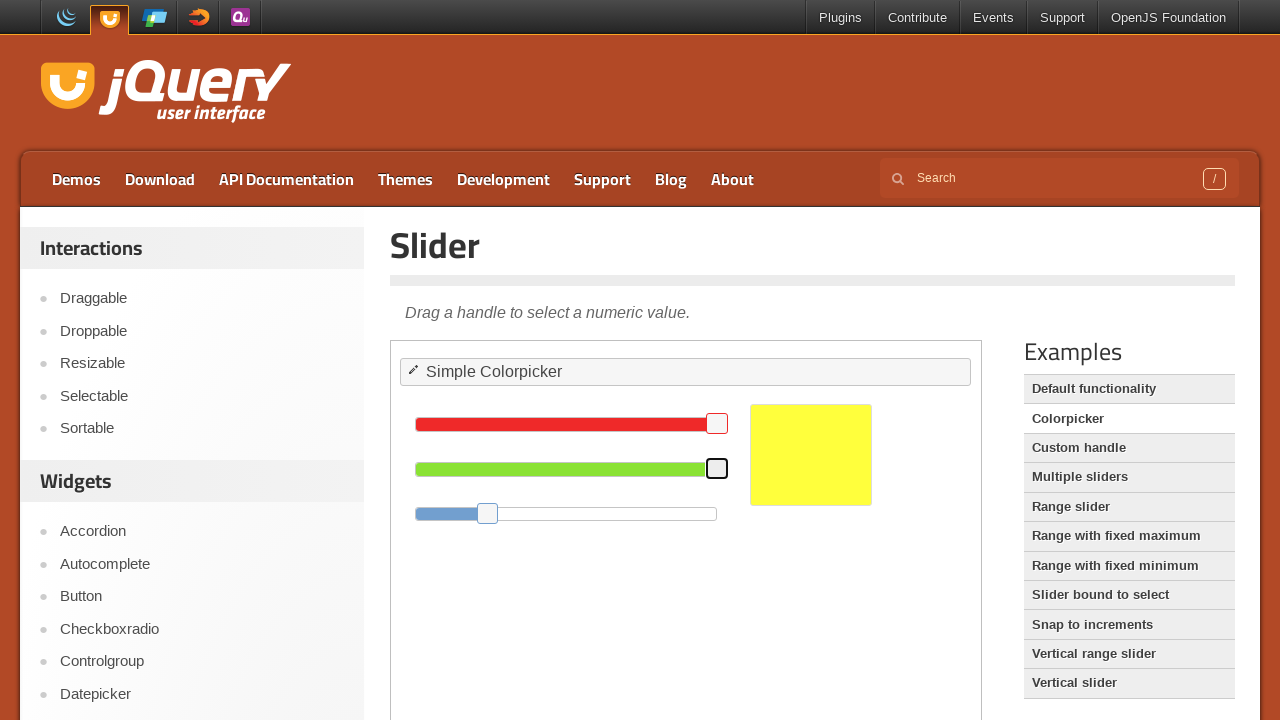

Waited 1000ms for color change to complete
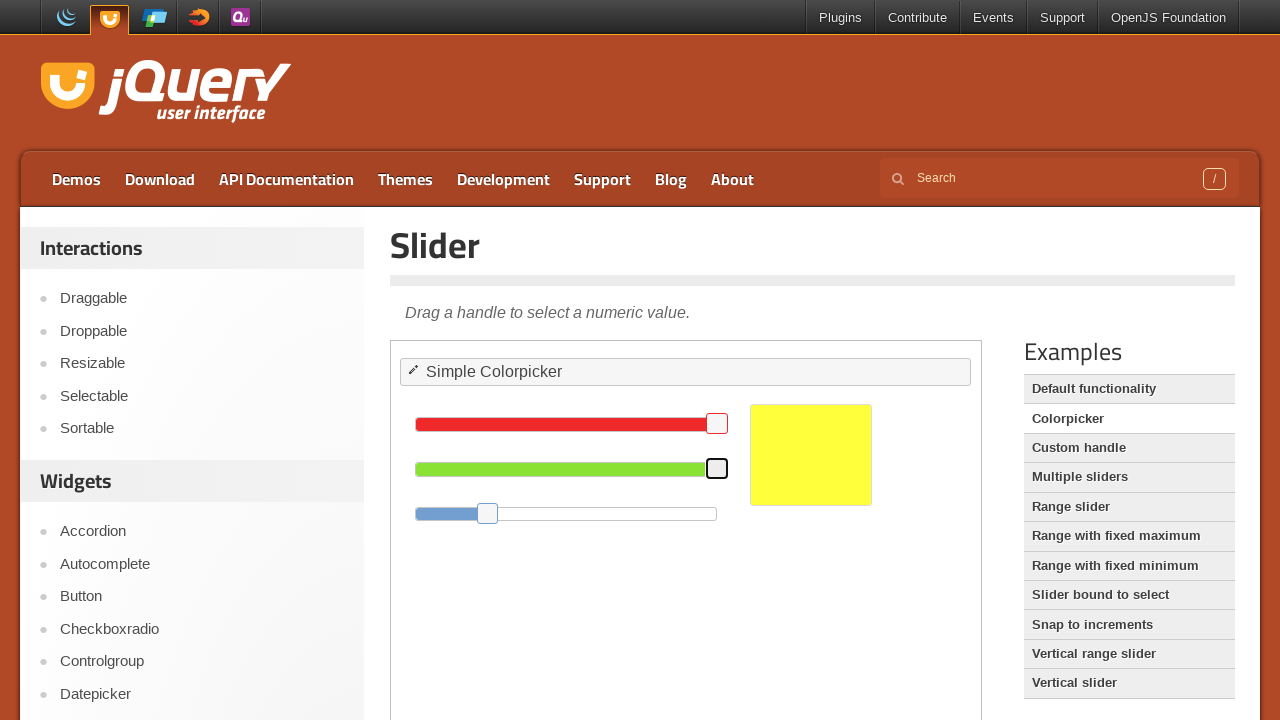

Retrieved slider handle style attribute: 'left: 100%;'
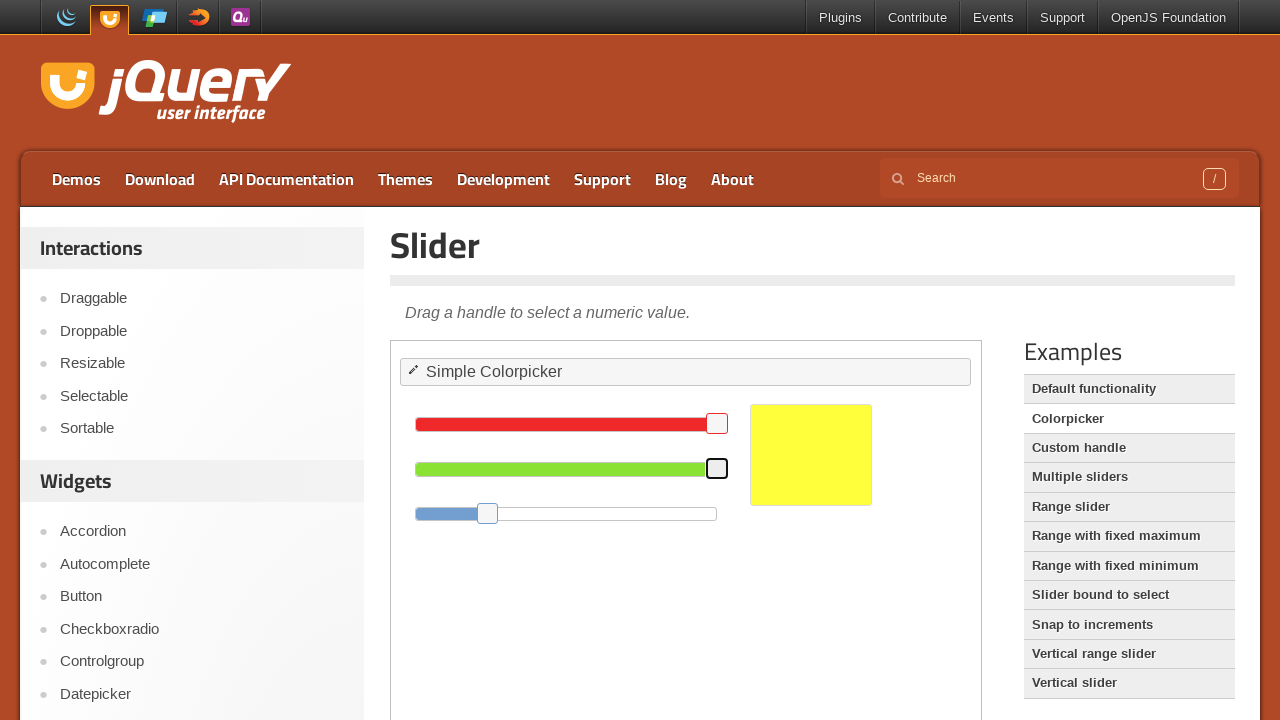

Verified slider position is at 100% (color picker at maximum)
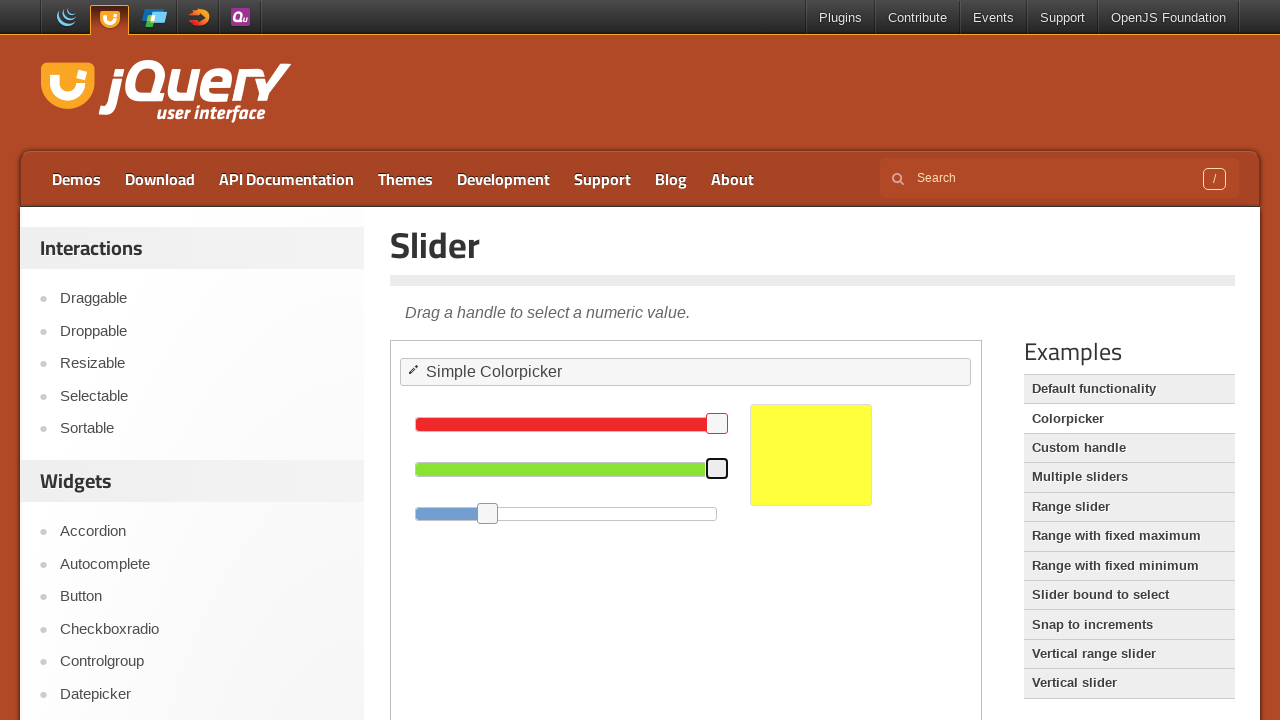

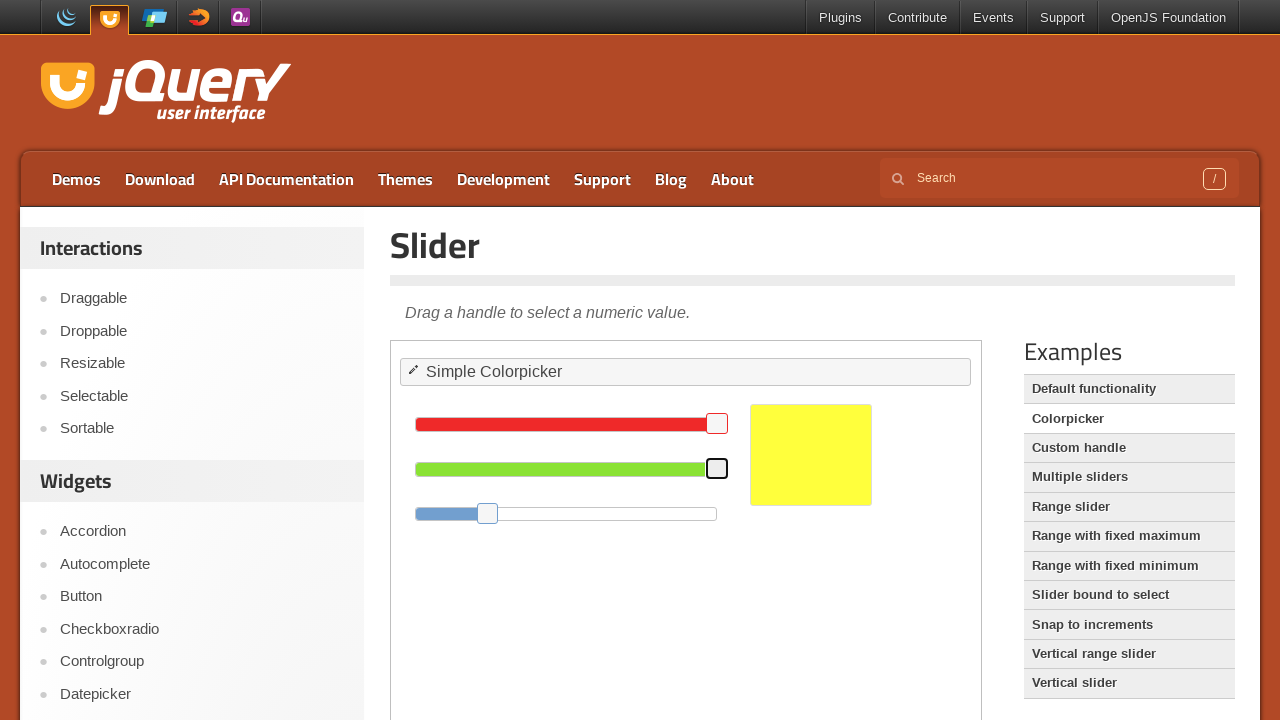